Tests a sample todo app by adding 5 new items to the list, then marking all 10 items (5 existing + 5 new) as completed by clicking their checkboxes, verifying the remaining count updates correctly after each action.

Starting URL: https://lambdatest.github.io/sample-todo-app/

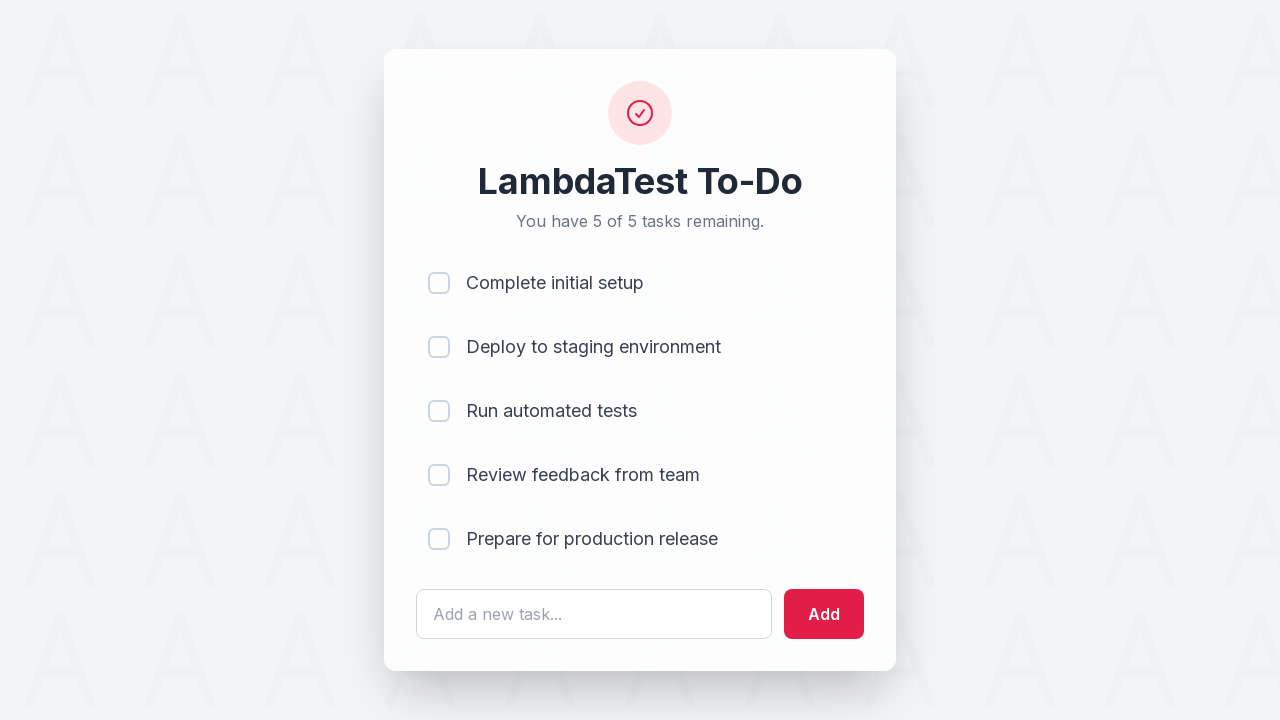

Waited for todo input field to load
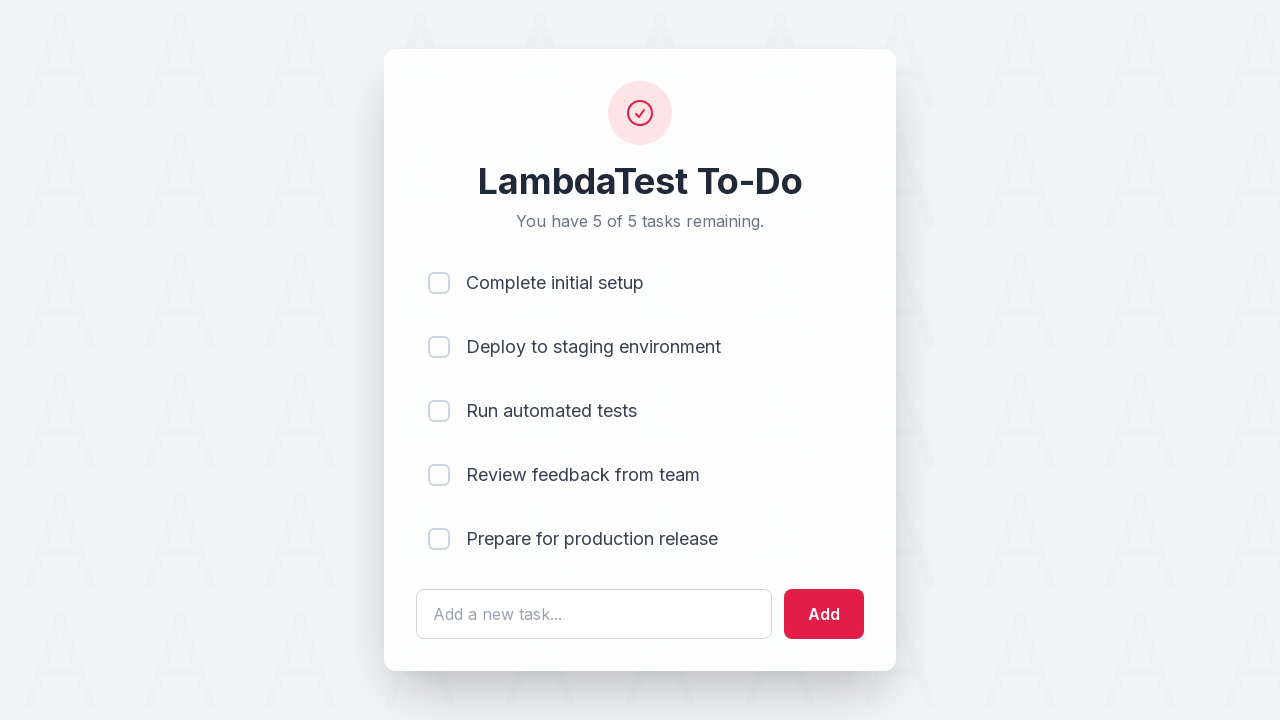

Clicked todo input field for item 1 at (594, 614) on #sampletodotext
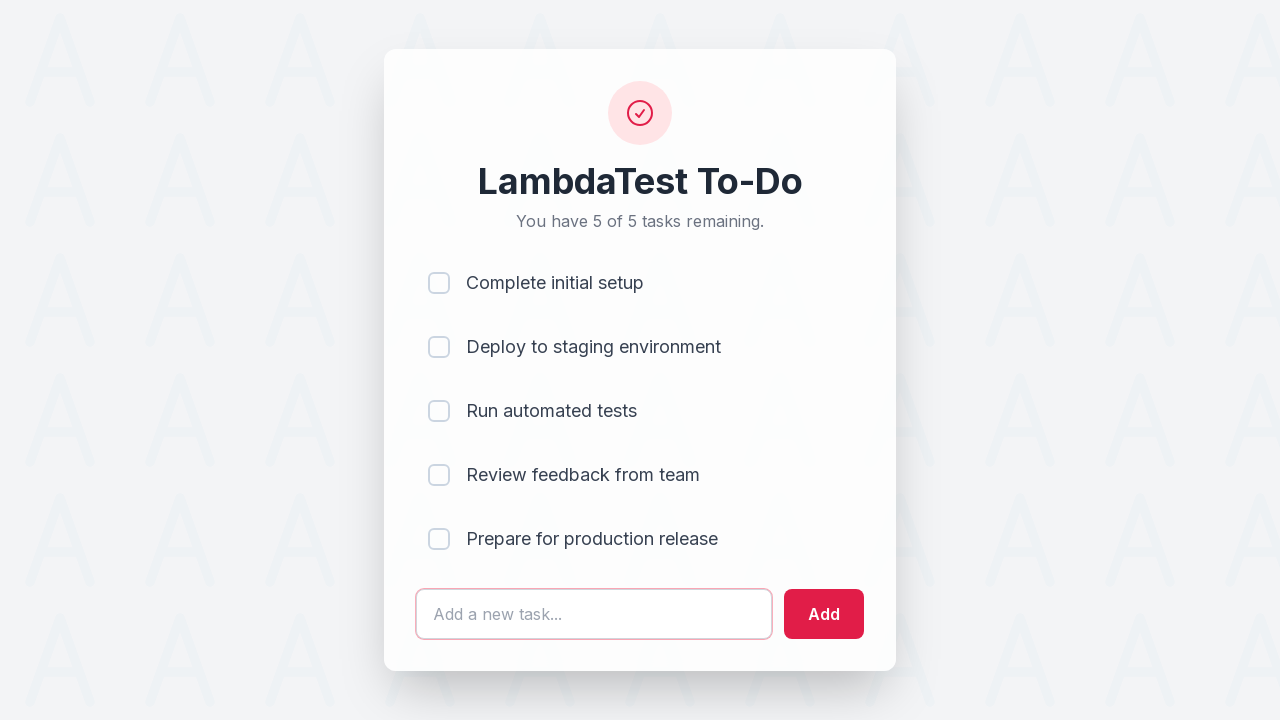

Filled input with 'Adding a new item 1' on #sampletodotext
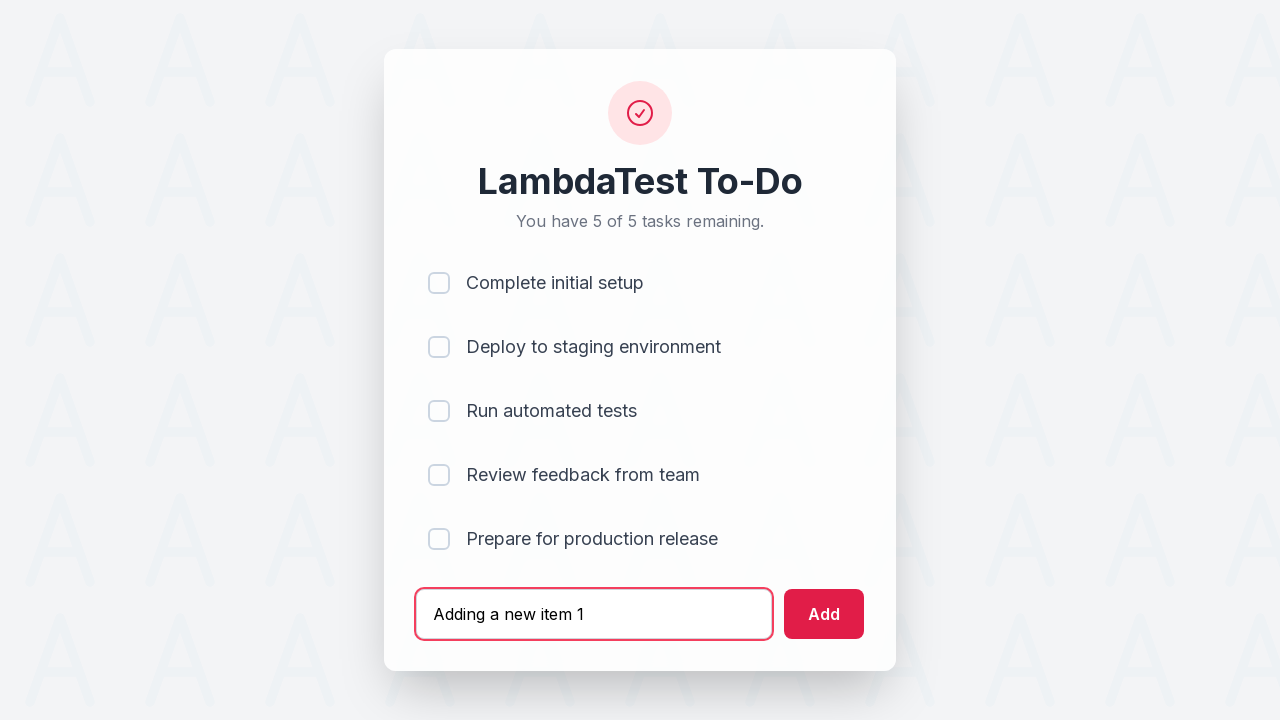

Pressed Enter to add item 1 to the list on #sampletodotext
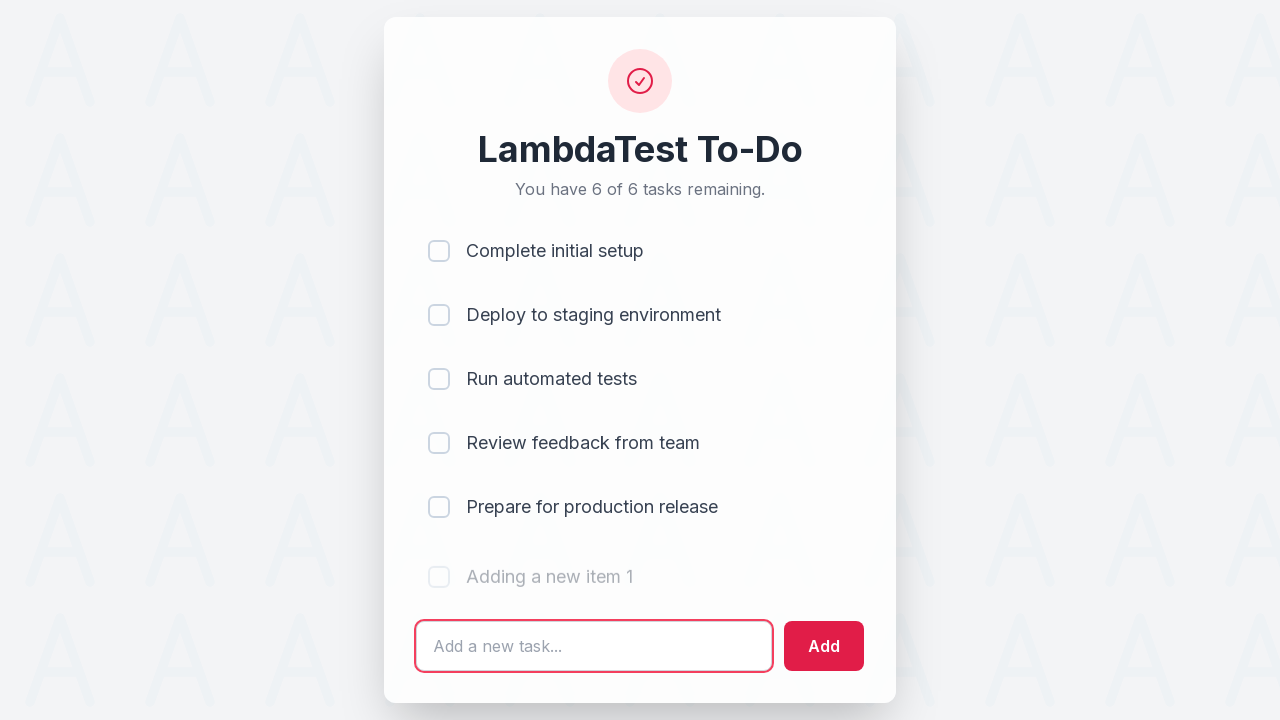

Waited 500ms for item 1 to be added to DOM
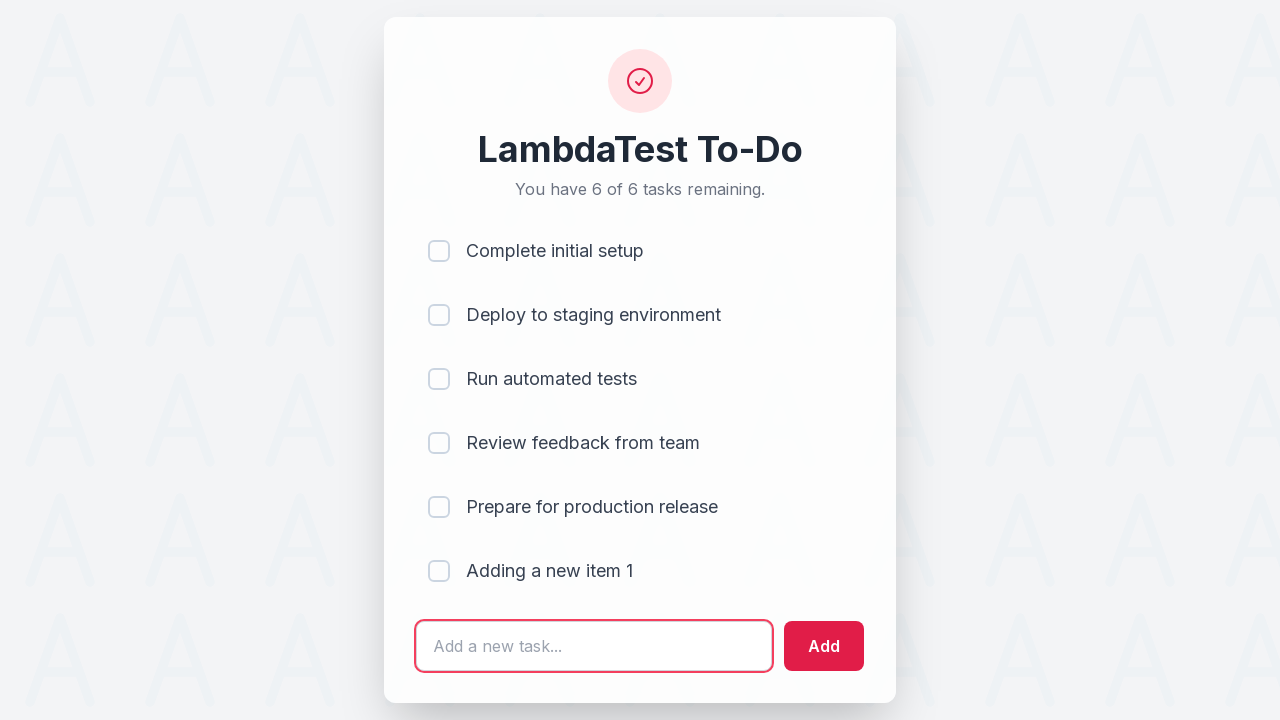

Clicked todo input field for item 2 at (594, 646) on #sampletodotext
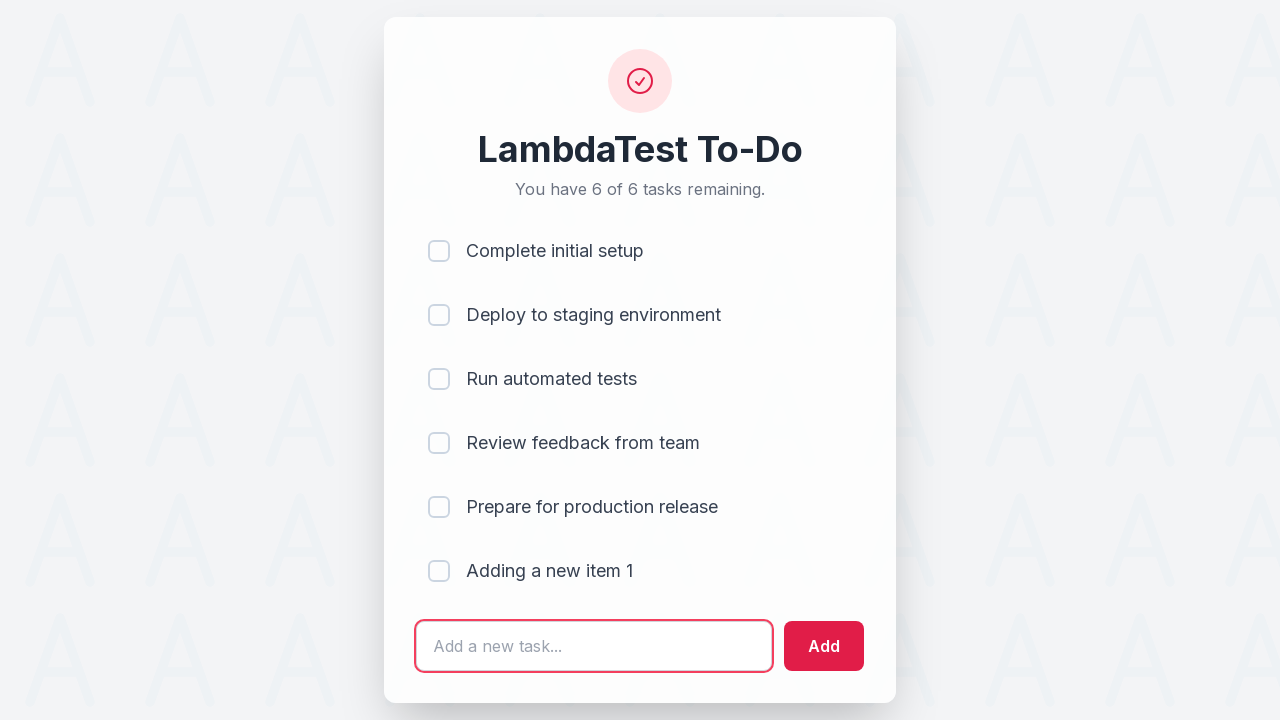

Filled input with 'Adding a new item 2' on #sampletodotext
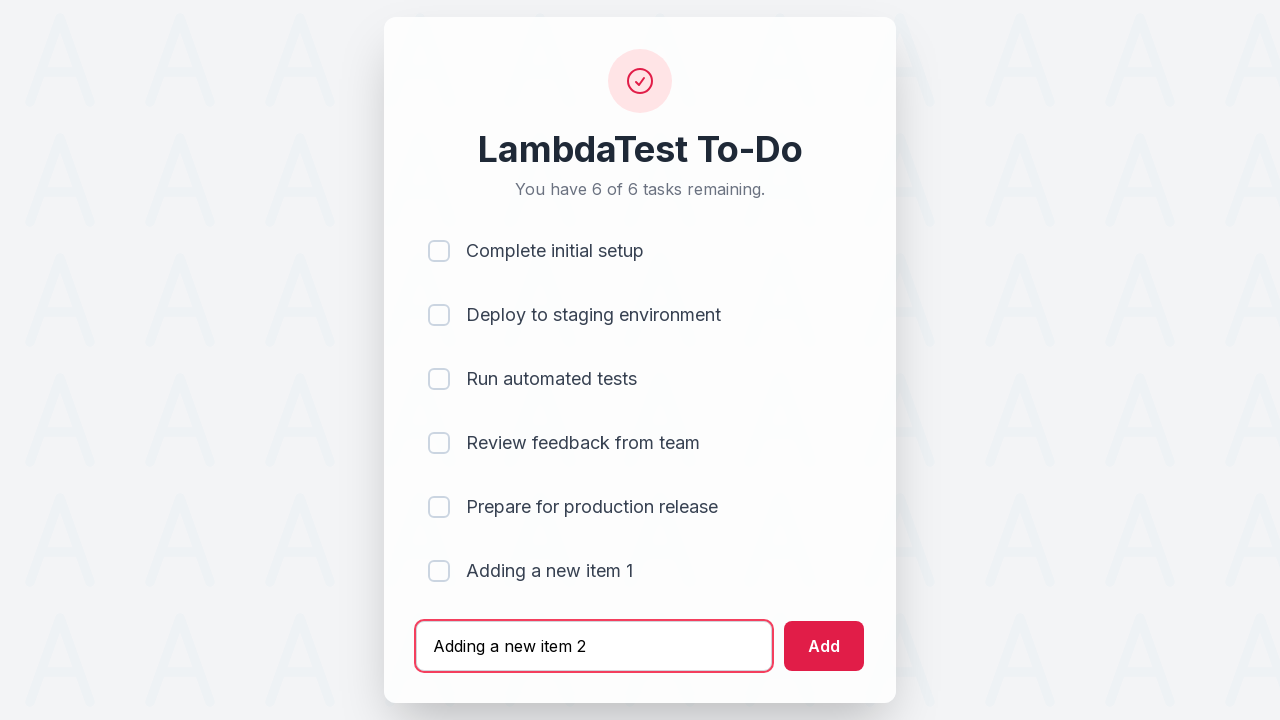

Pressed Enter to add item 2 to the list on #sampletodotext
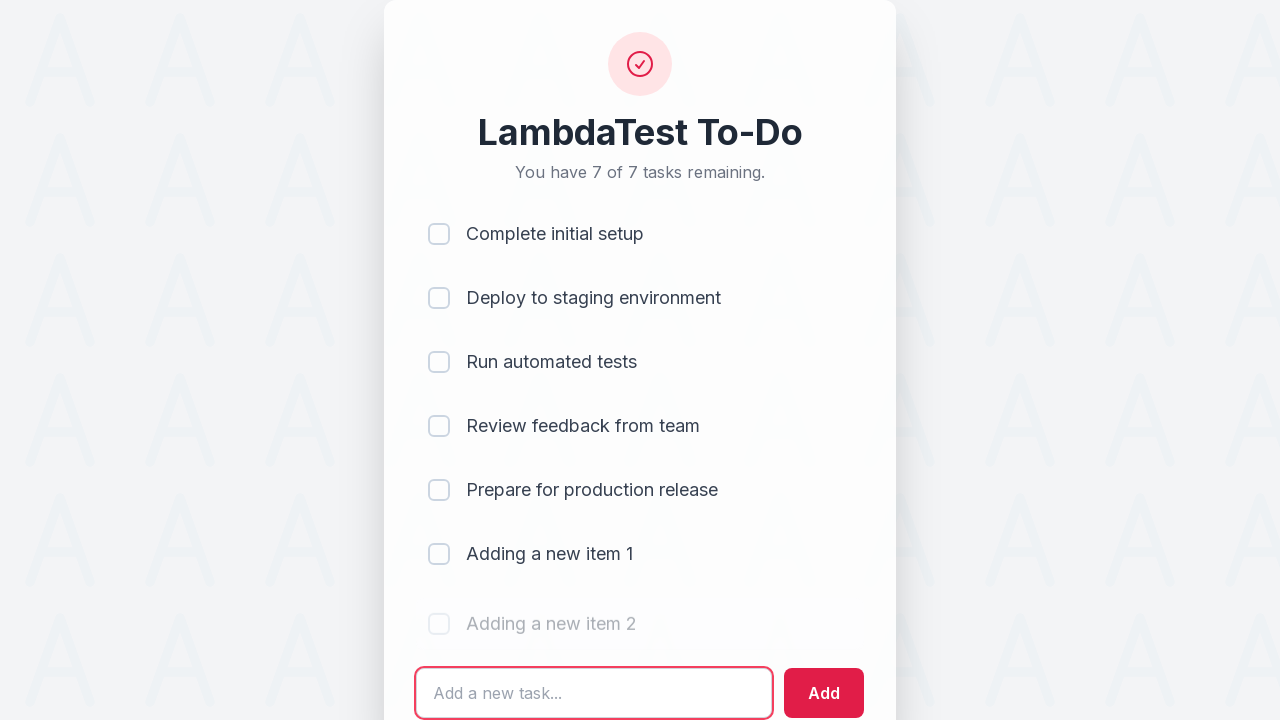

Waited 500ms for item 2 to be added to DOM
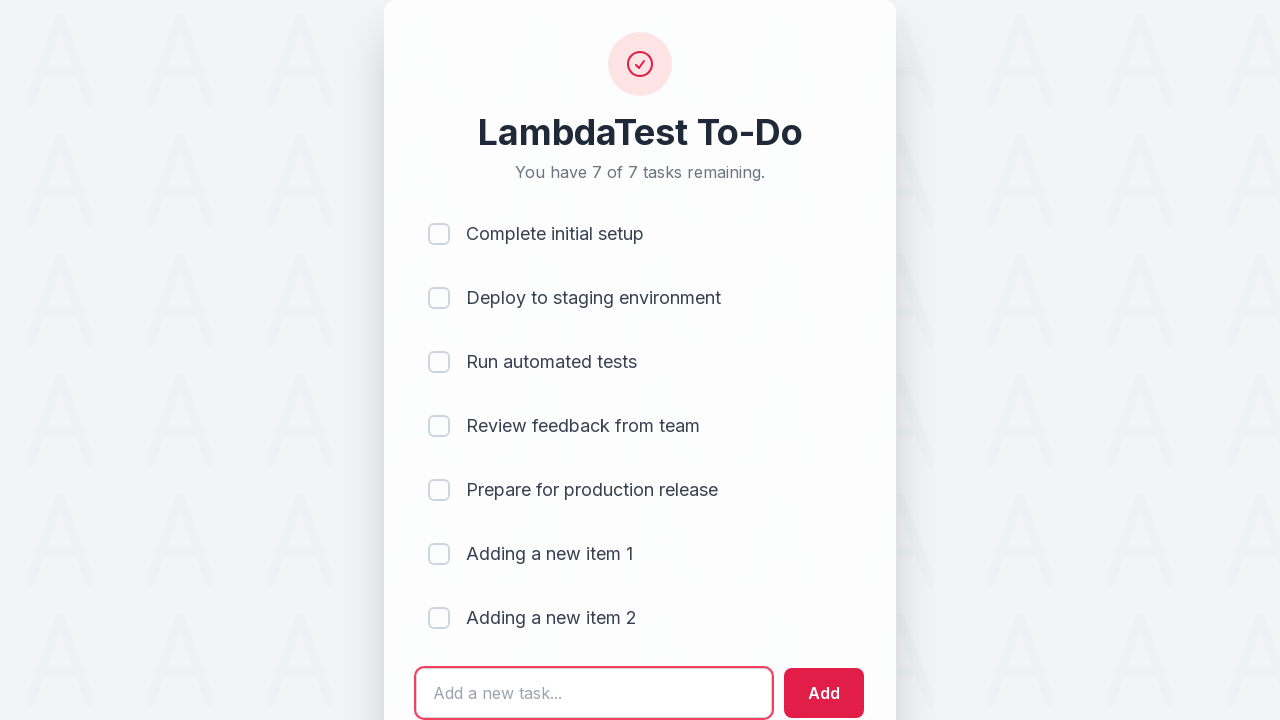

Clicked todo input field for item 3 at (594, 693) on #sampletodotext
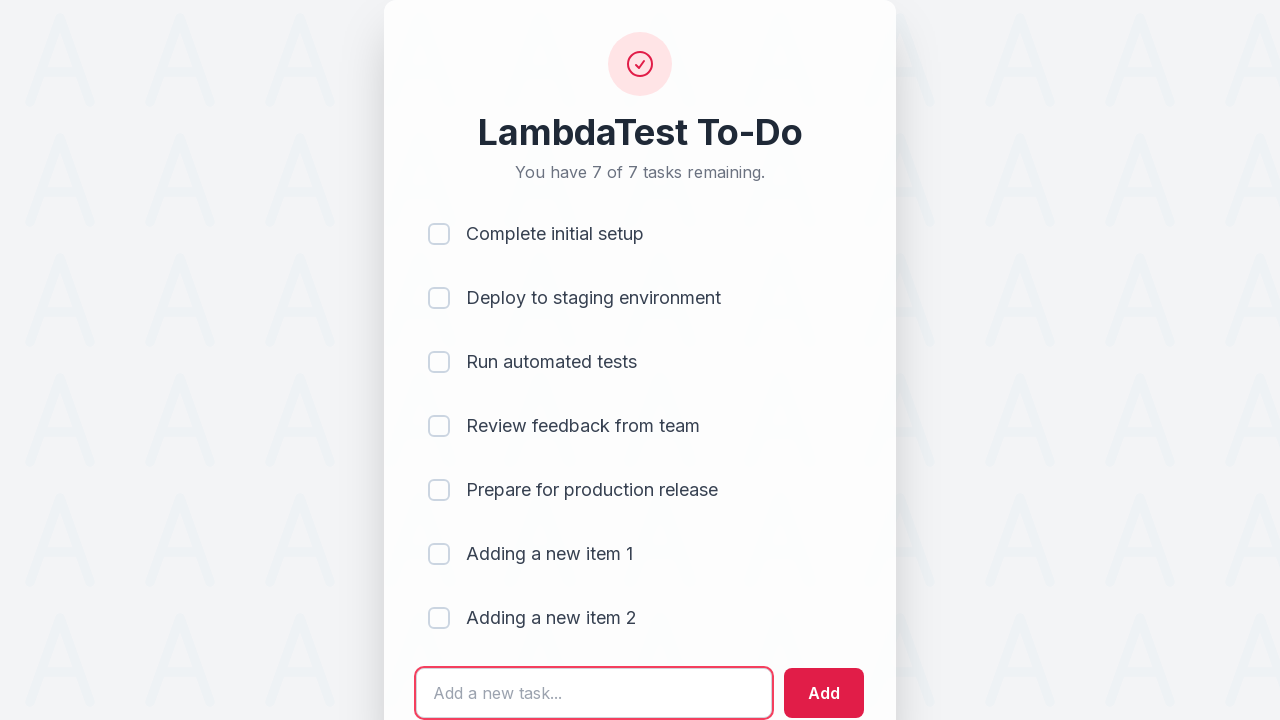

Filled input with 'Adding a new item 3' on #sampletodotext
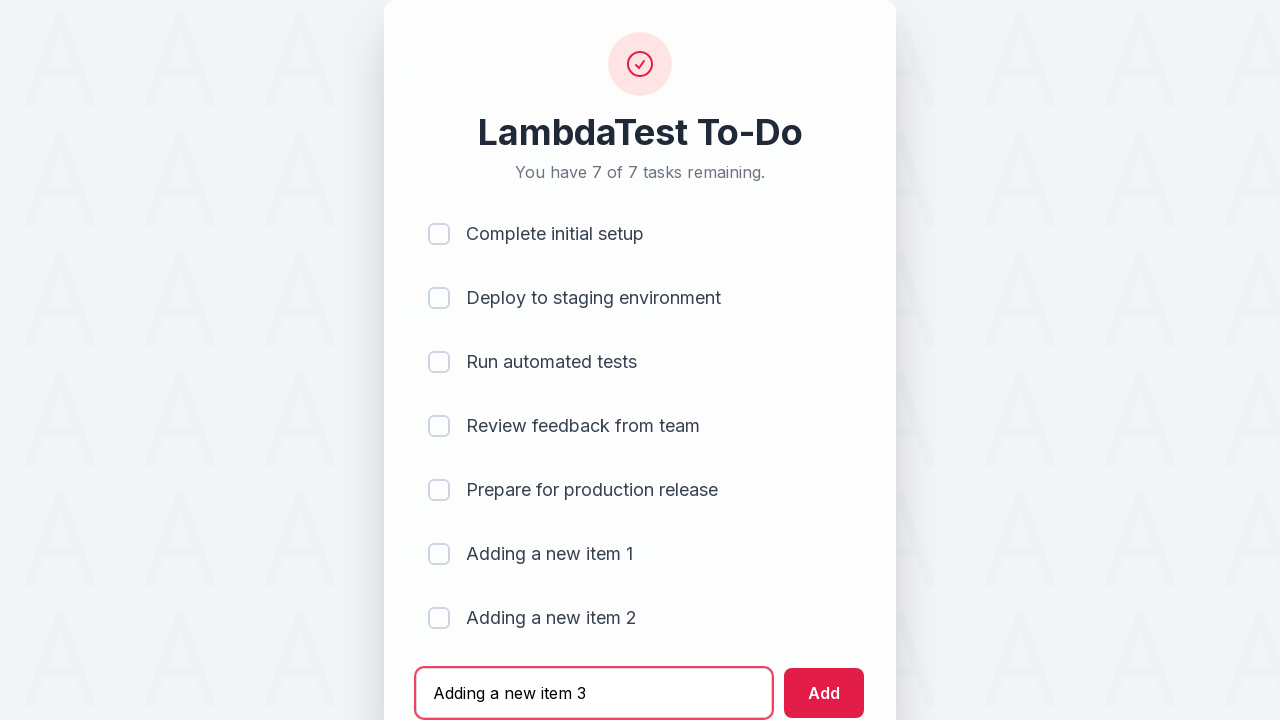

Pressed Enter to add item 3 to the list on #sampletodotext
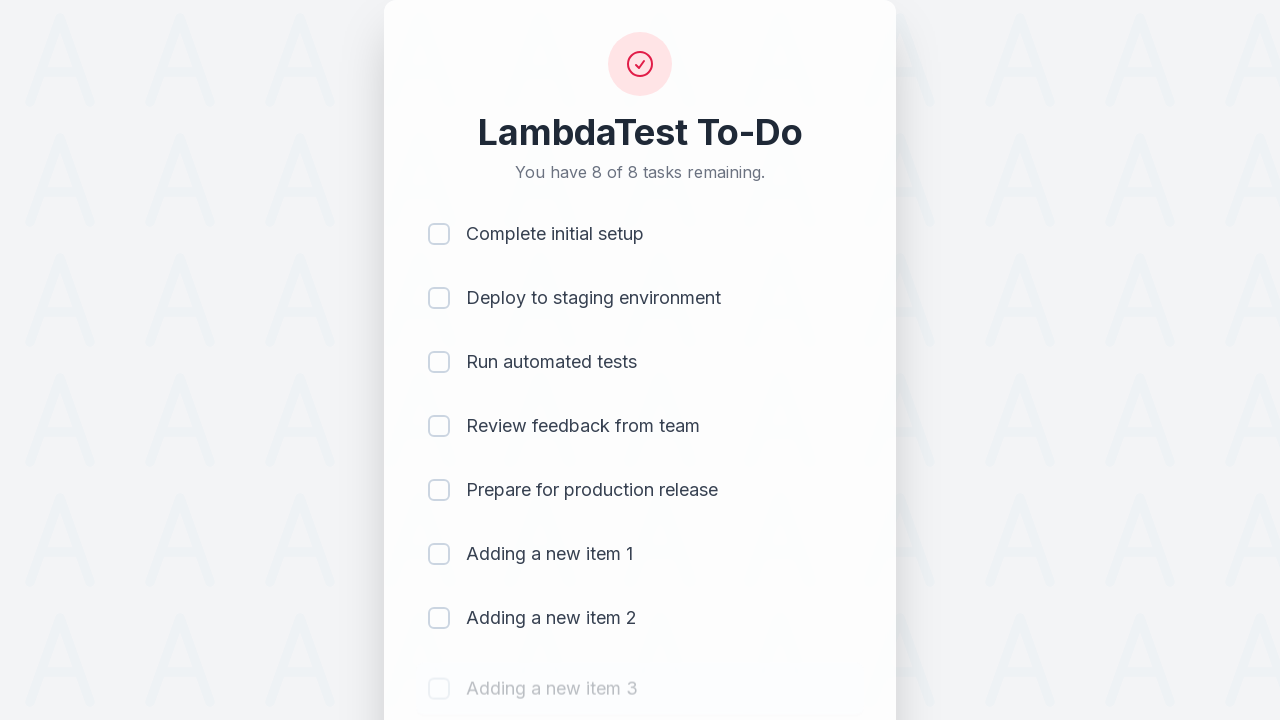

Waited 500ms for item 3 to be added to DOM
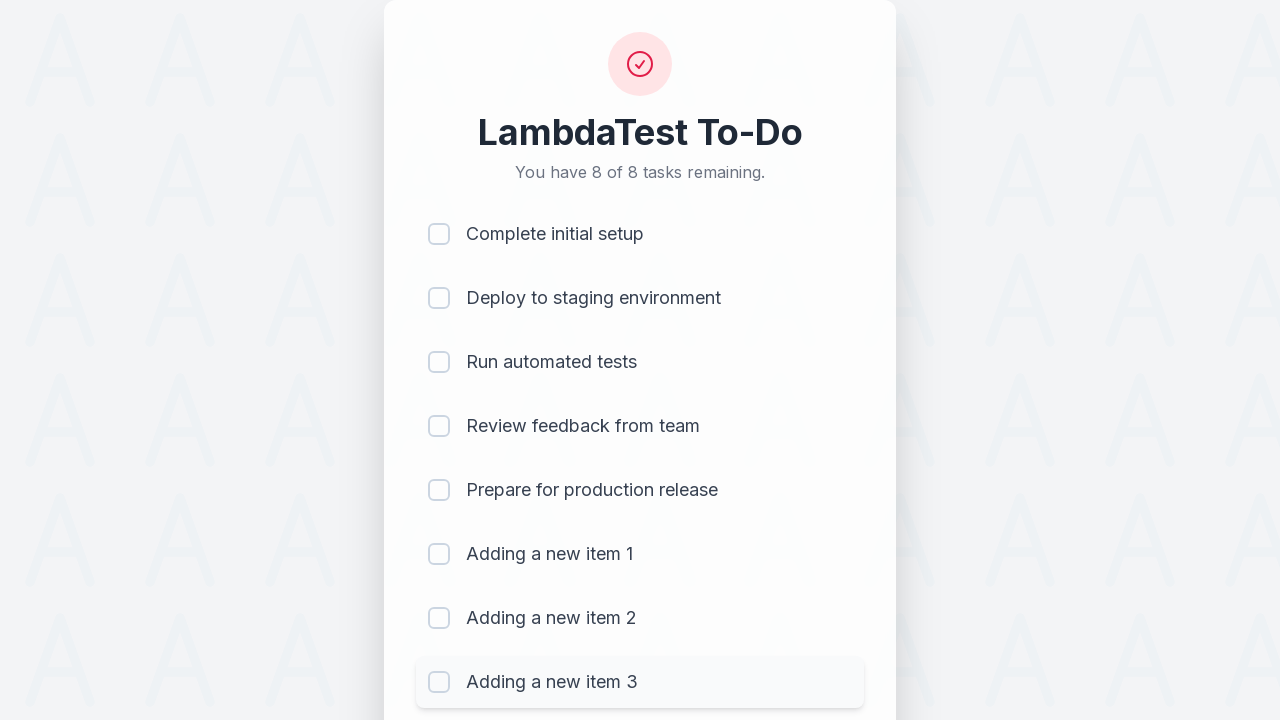

Clicked todo input field for item 4 at (594, 663) on #sampletodotext
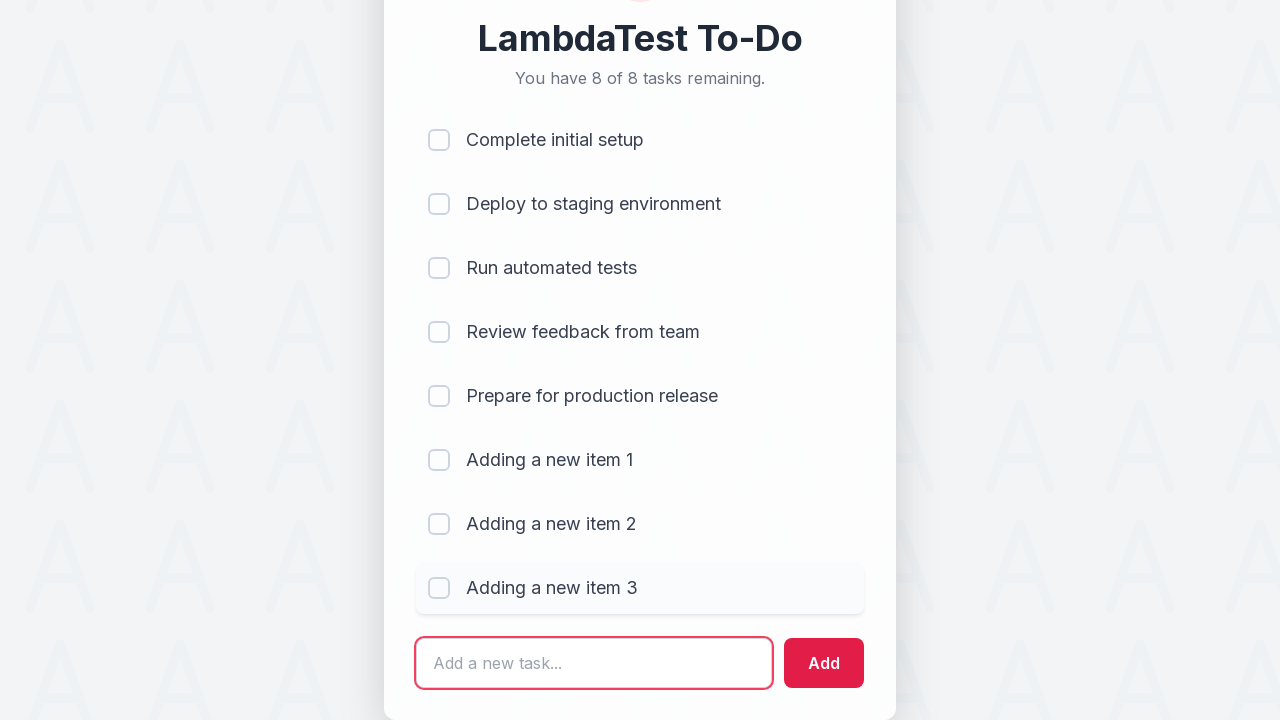

Filled input with 'Adding a new item 4' on #sampletodotext
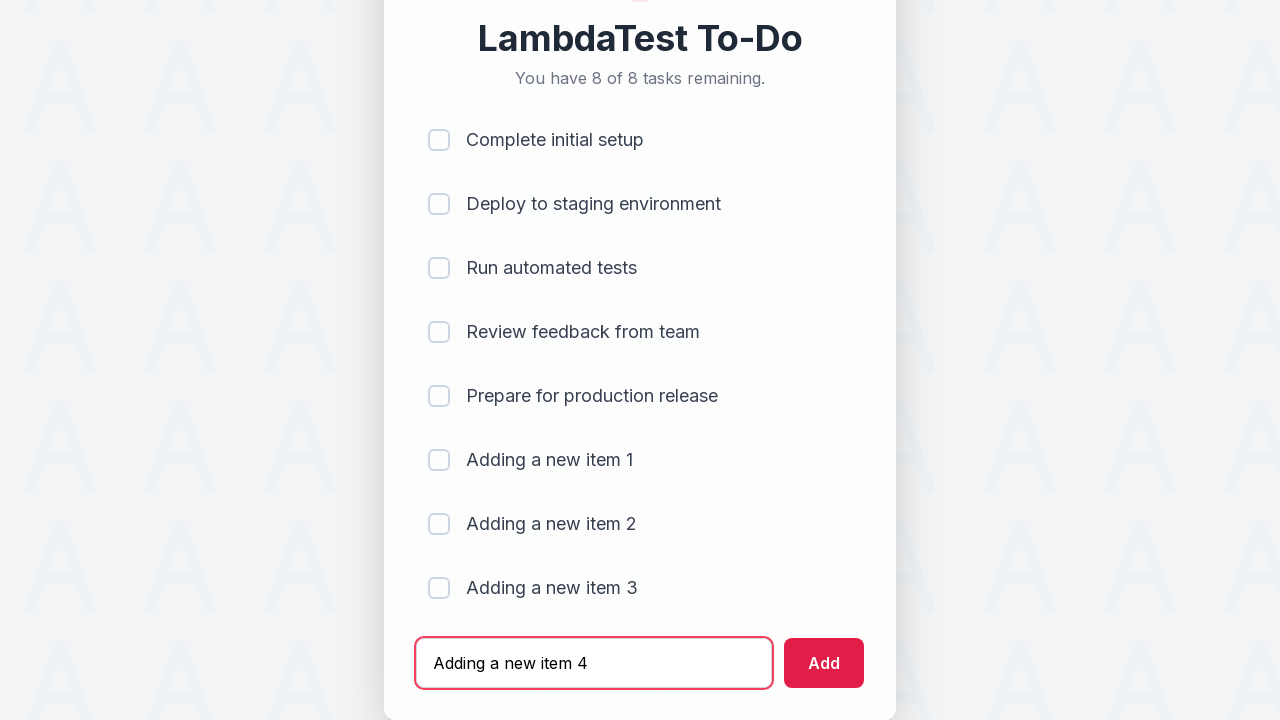

Pressed Enter to add item 4 to the list on #sampletodotext
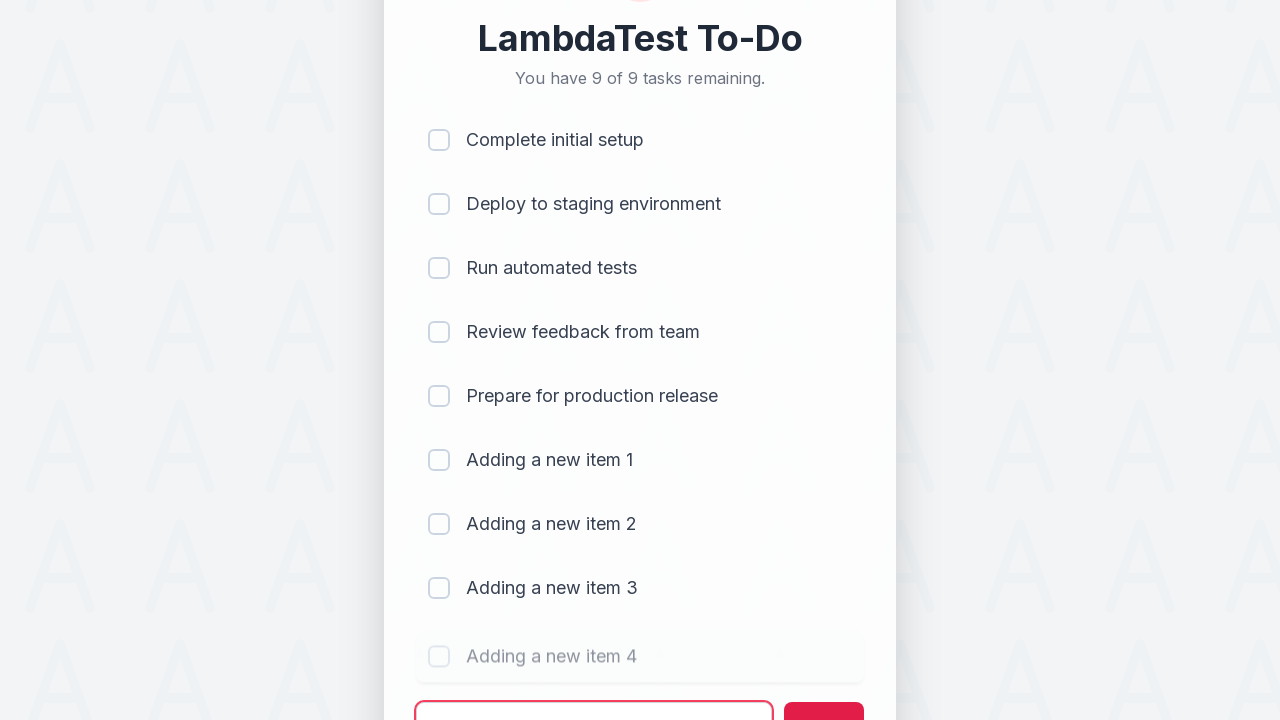

Waited 500ms for item 4 to be added to DOM
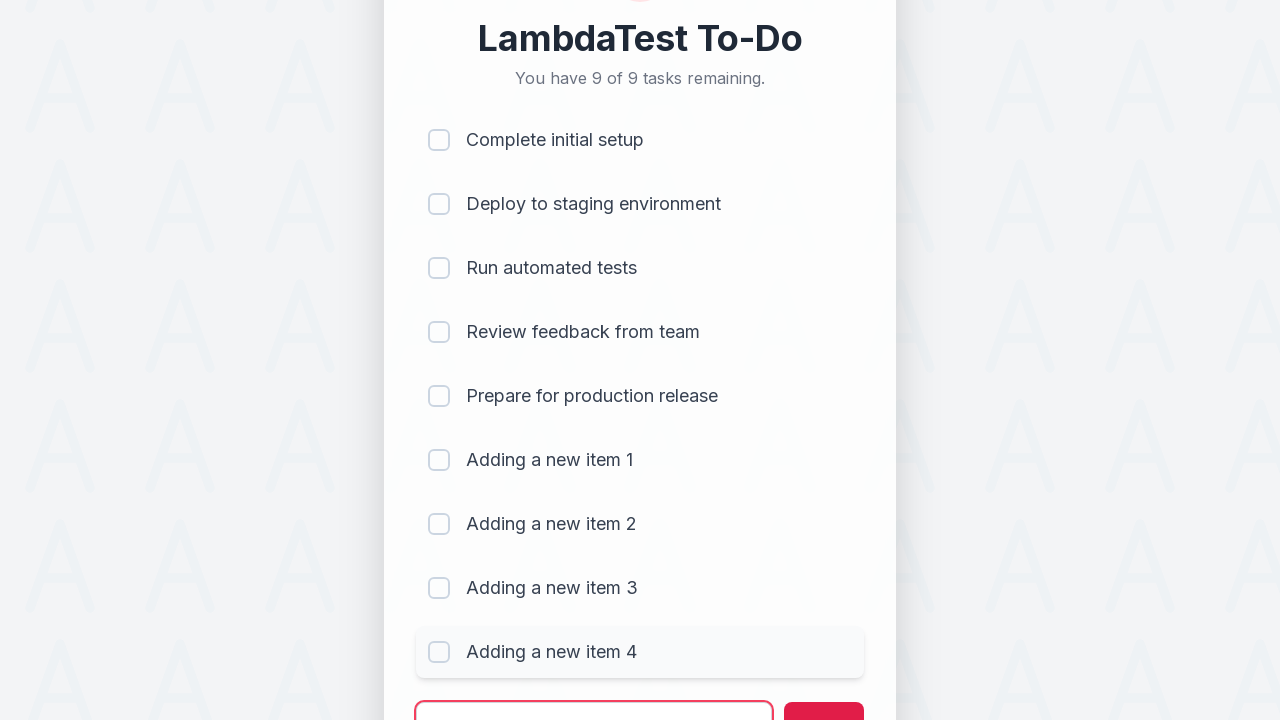

Clicked todo input field for item 5 at (594, 695) on #sampletodotext
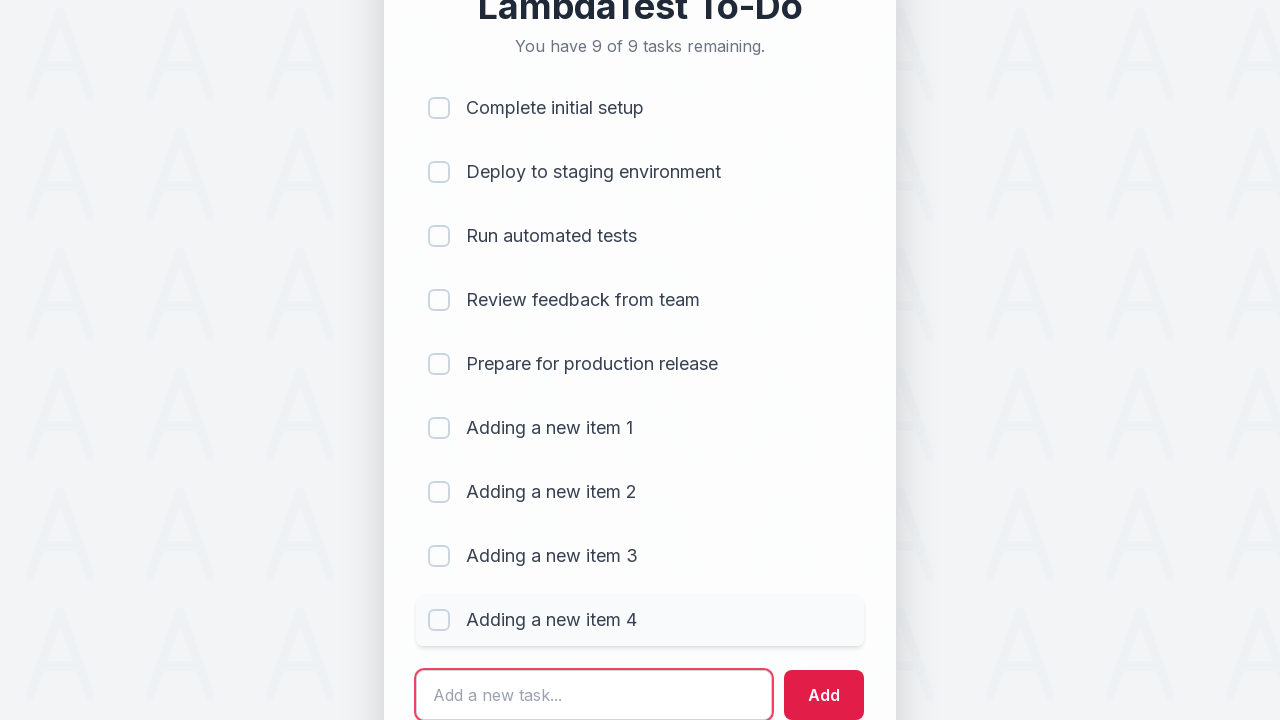

Filled input with 'Adding a new item 5' on #sampletodotext
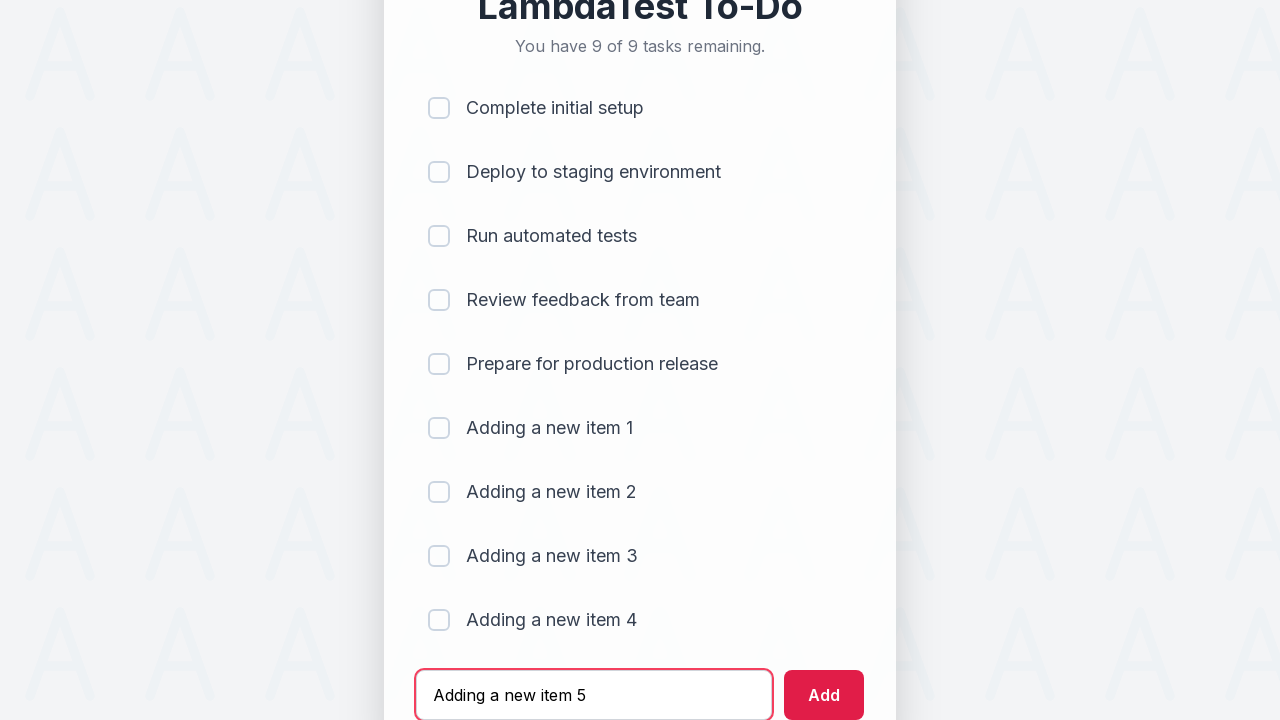

Pressed Enter to add item 5 to the list on #sampletodotext
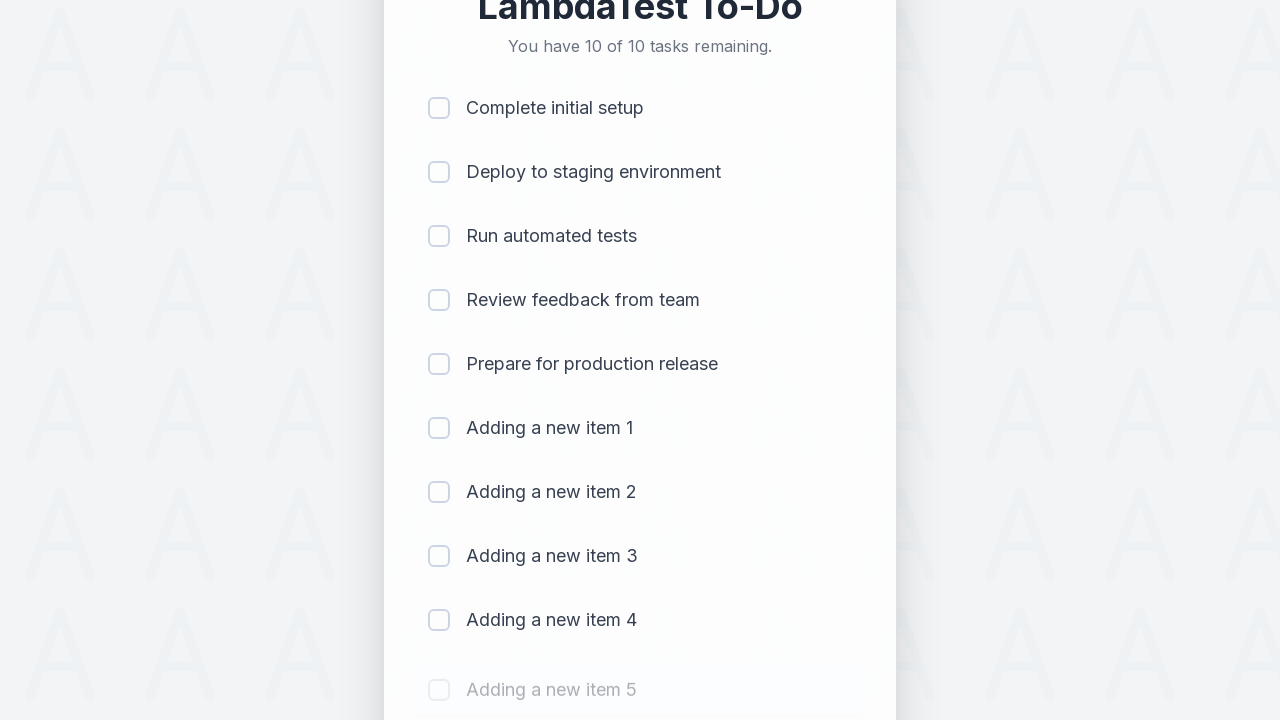

Waited 500ms for item 5 to be added to DOM
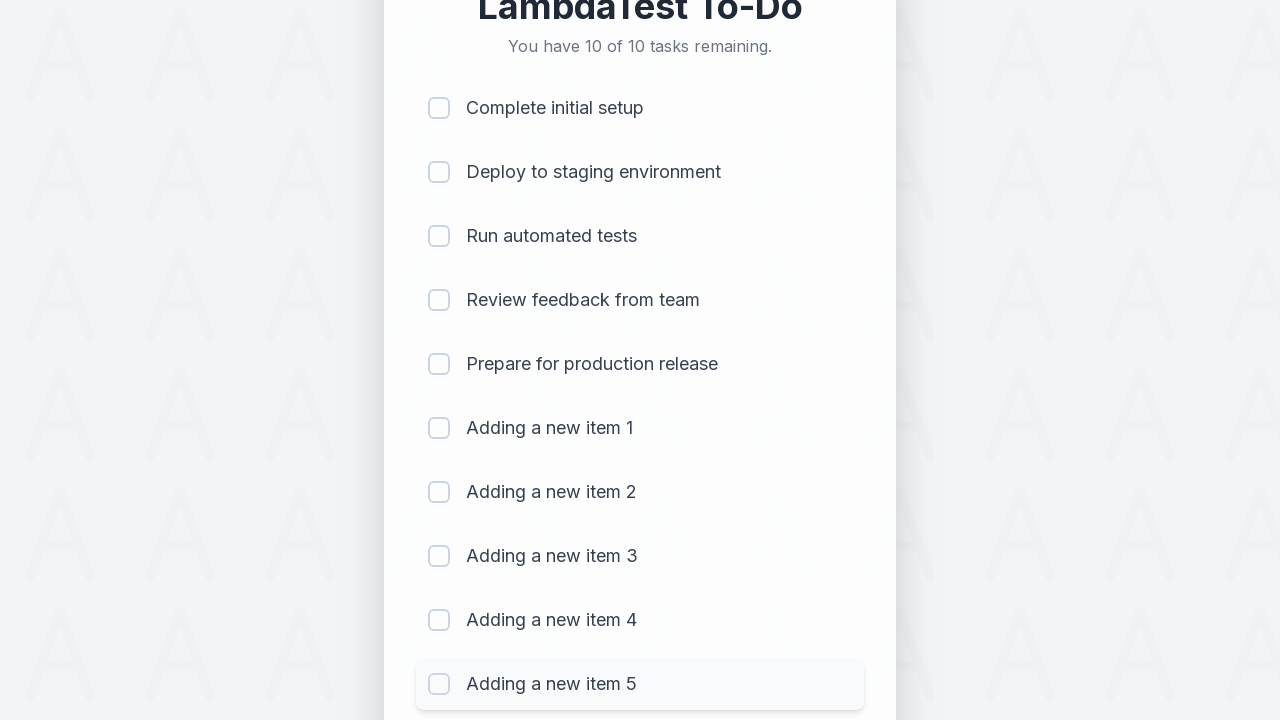

Clicked checkbox for item 1 to mark as completed at (439, 108) on (//input[@type='checkbox'])[1]
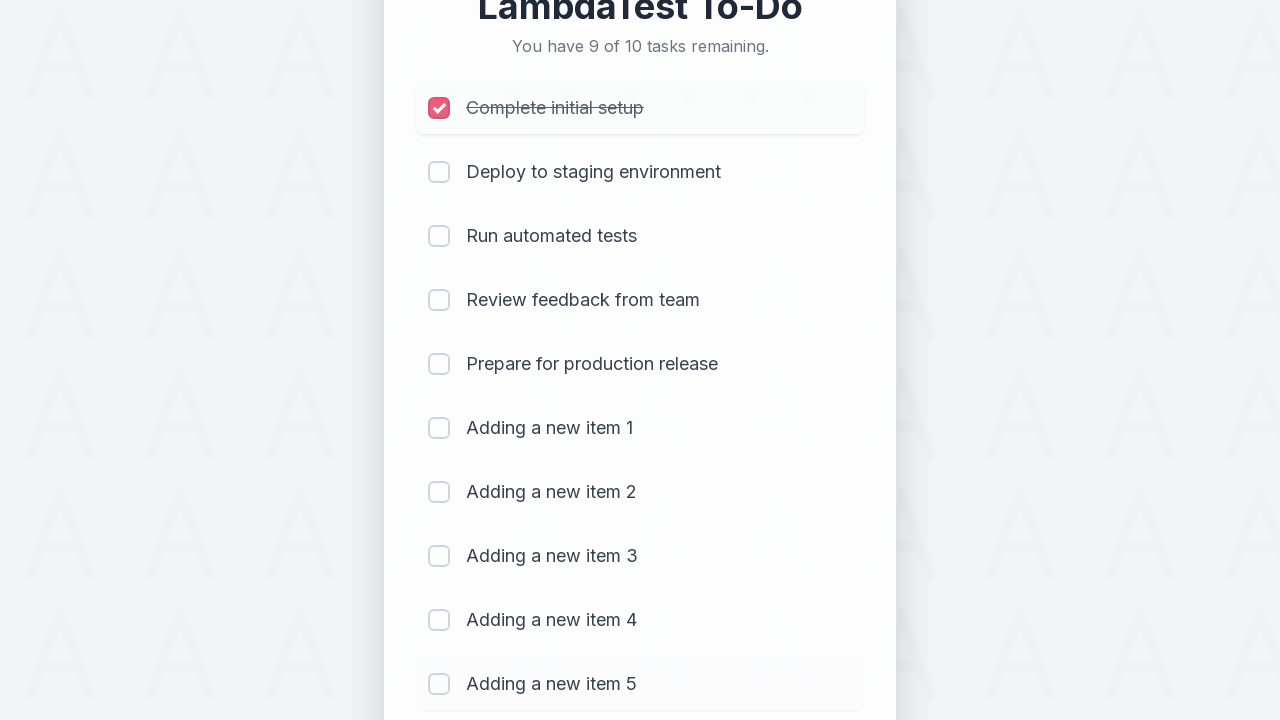

Waited 300ms for item 1 completion state to update
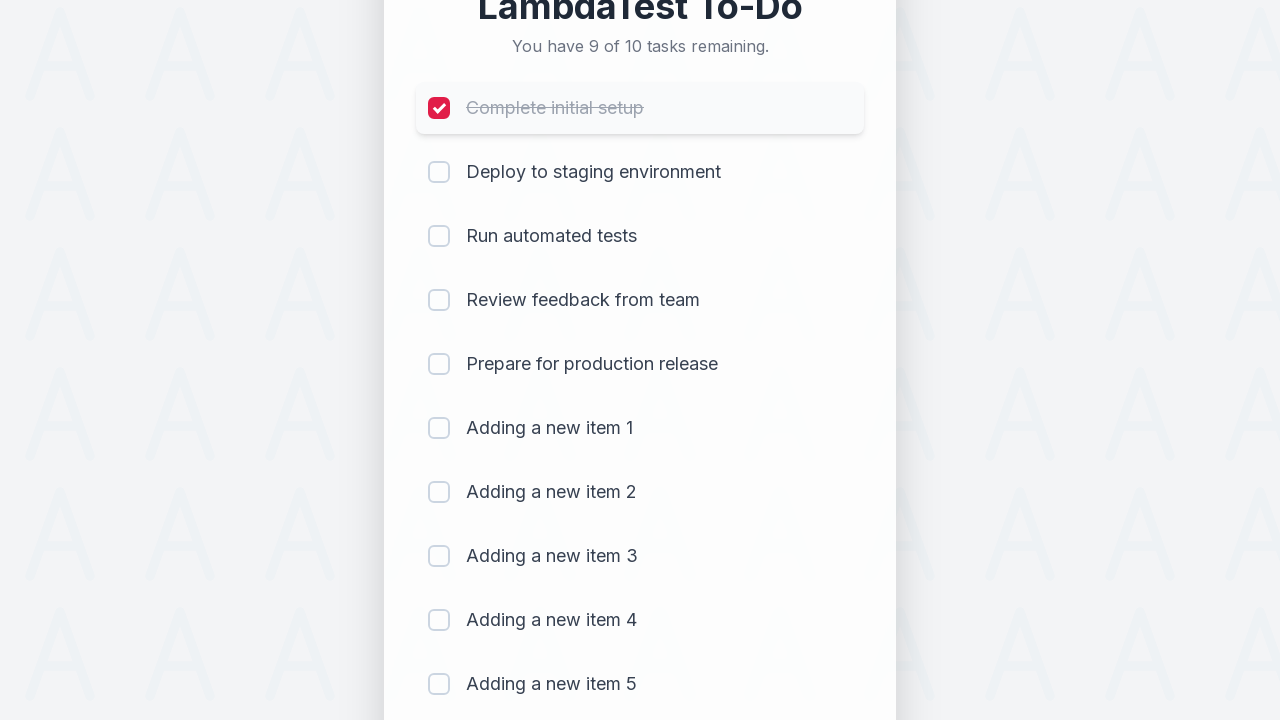

Clicked checkbox for item 2 to mark as completed at (439, 172) on (//input[@type='checkbox'])[2]
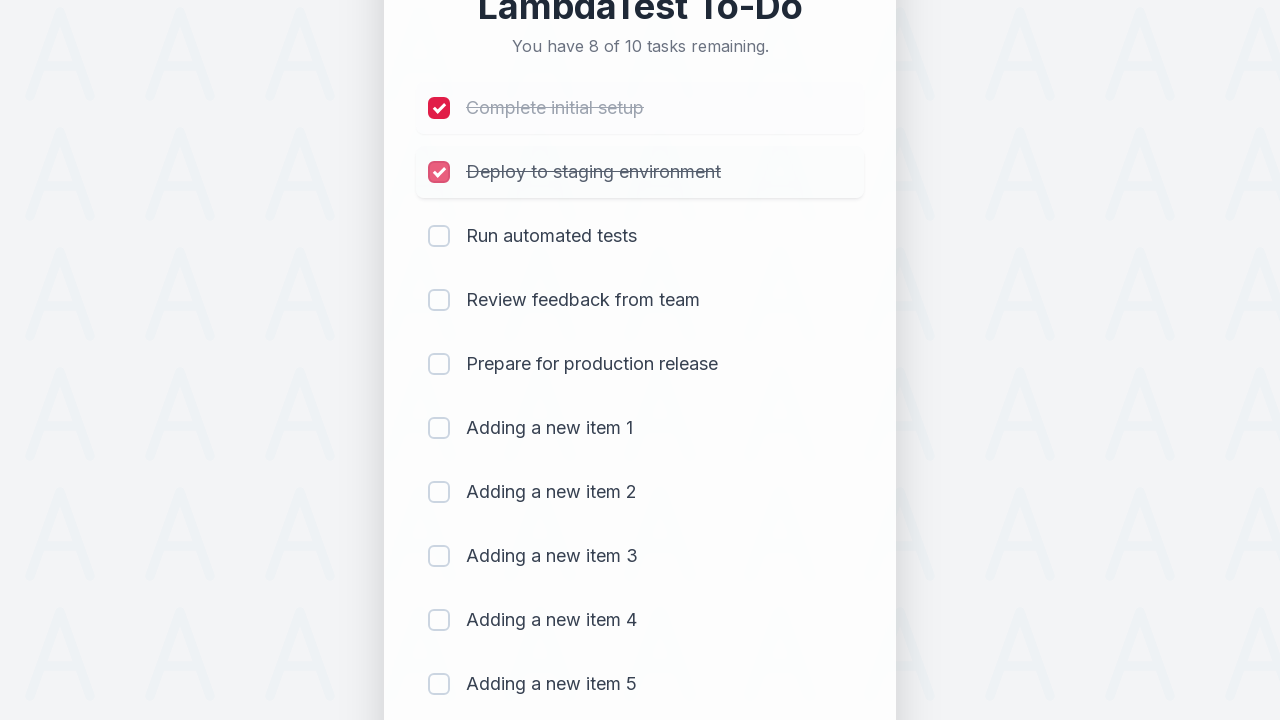

Waited 300ms for item 2 completion state to update
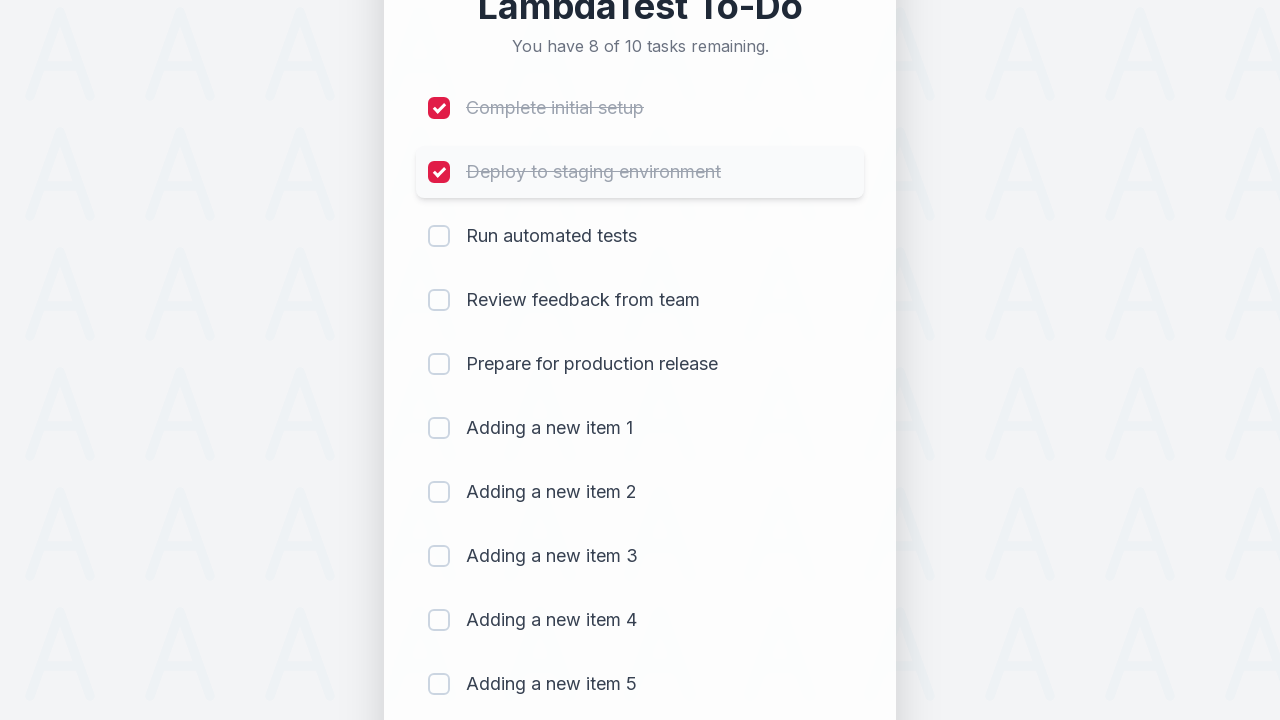

Clicked checkbox for item 3 to mark as completed at (439, 236) on (//input[@type='checkbox'])[3]
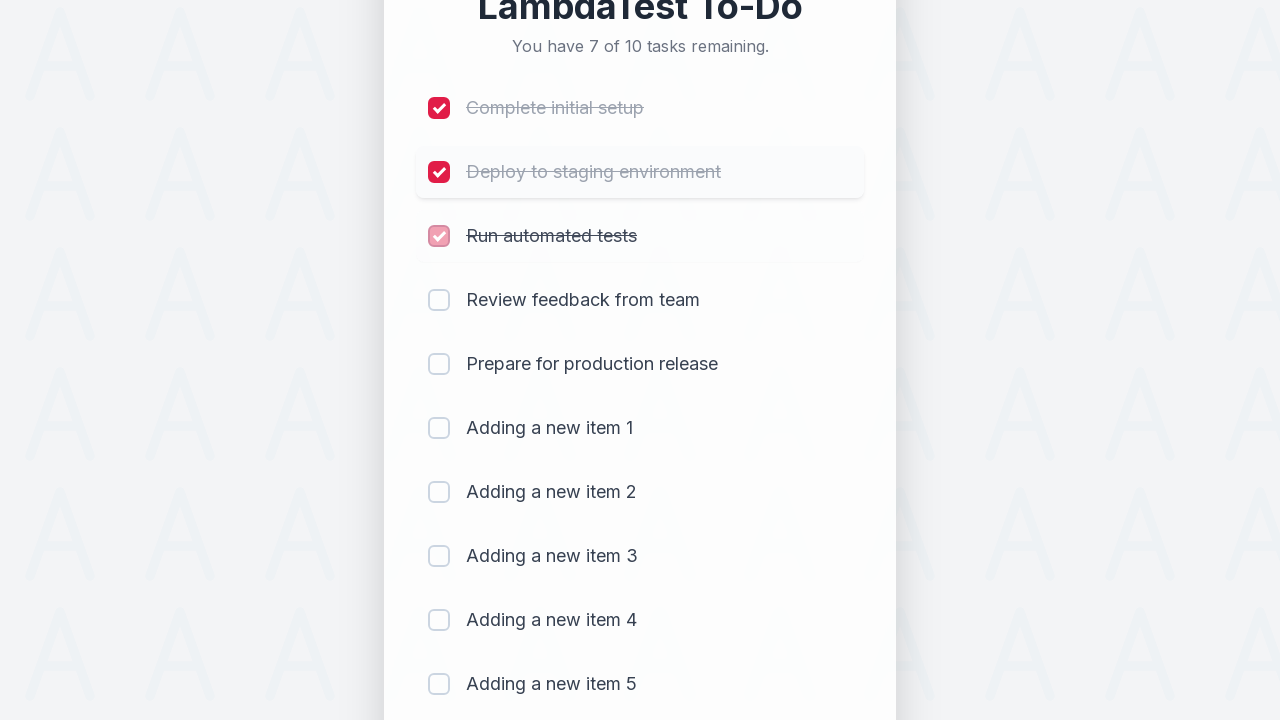

Waited 300ms for item 3 completion state to update
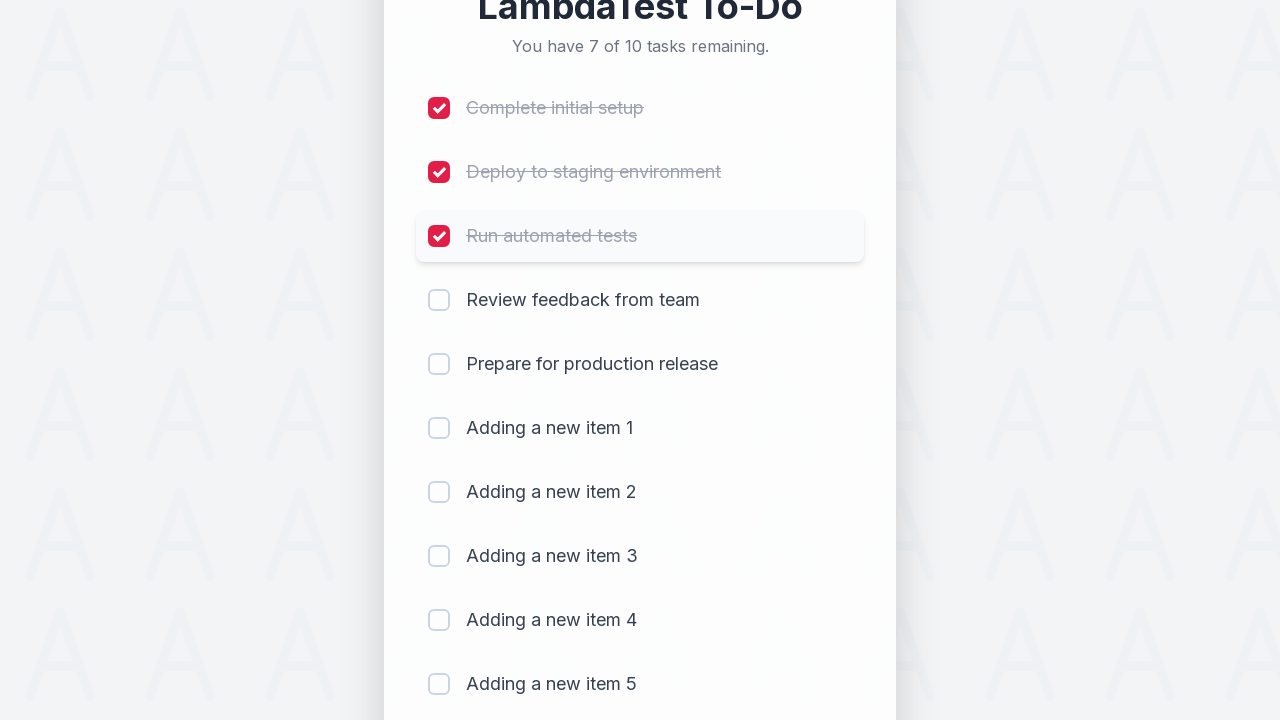

Clicked checkbox for item 4 to mark as completed at (439, 300) on (//input[@type='checkbox'])[4]
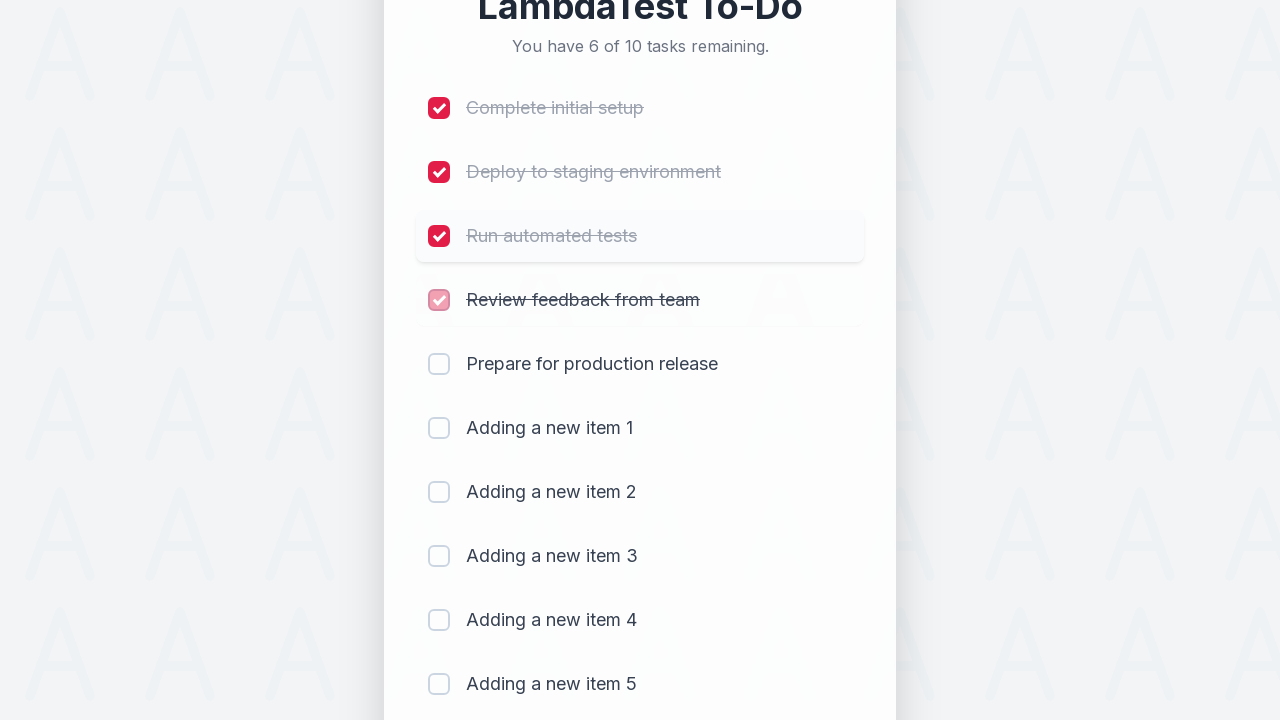

Waited 300ms for item 4 completion state to update
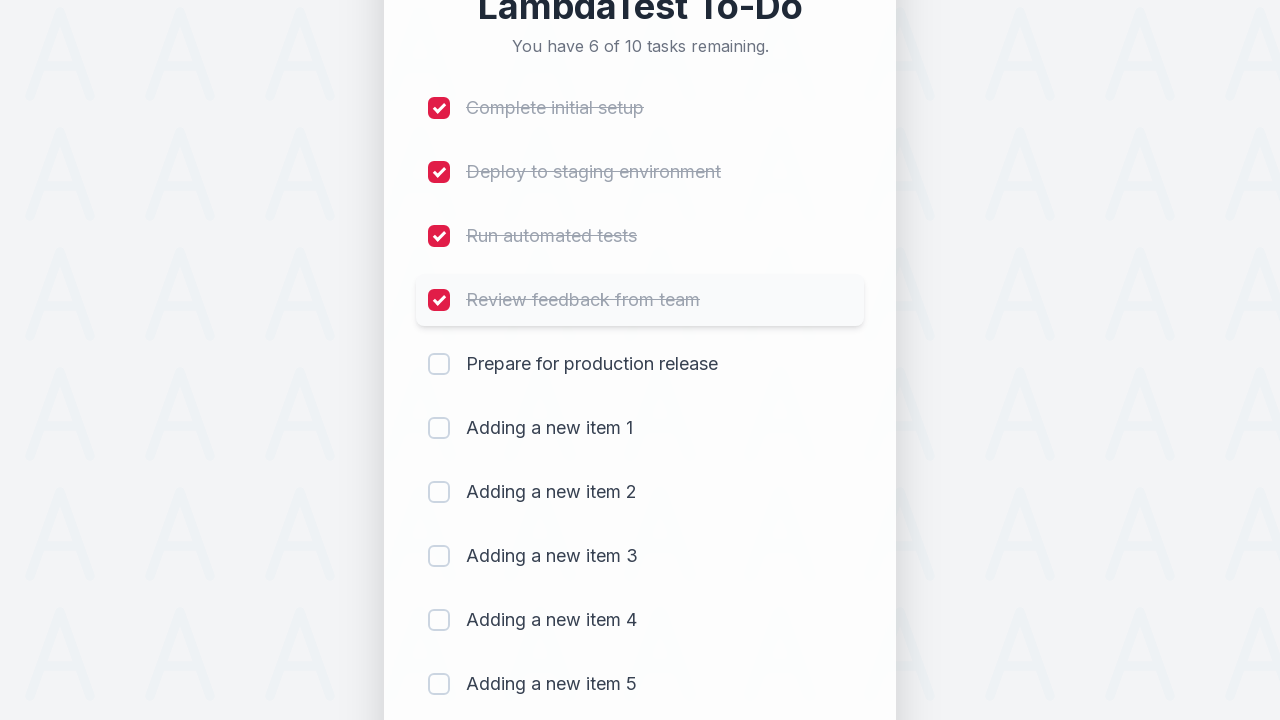

Clicked checkbox for item 5 to mark as completed at (439, 364) on (//input[@type='checkbox'])[5]
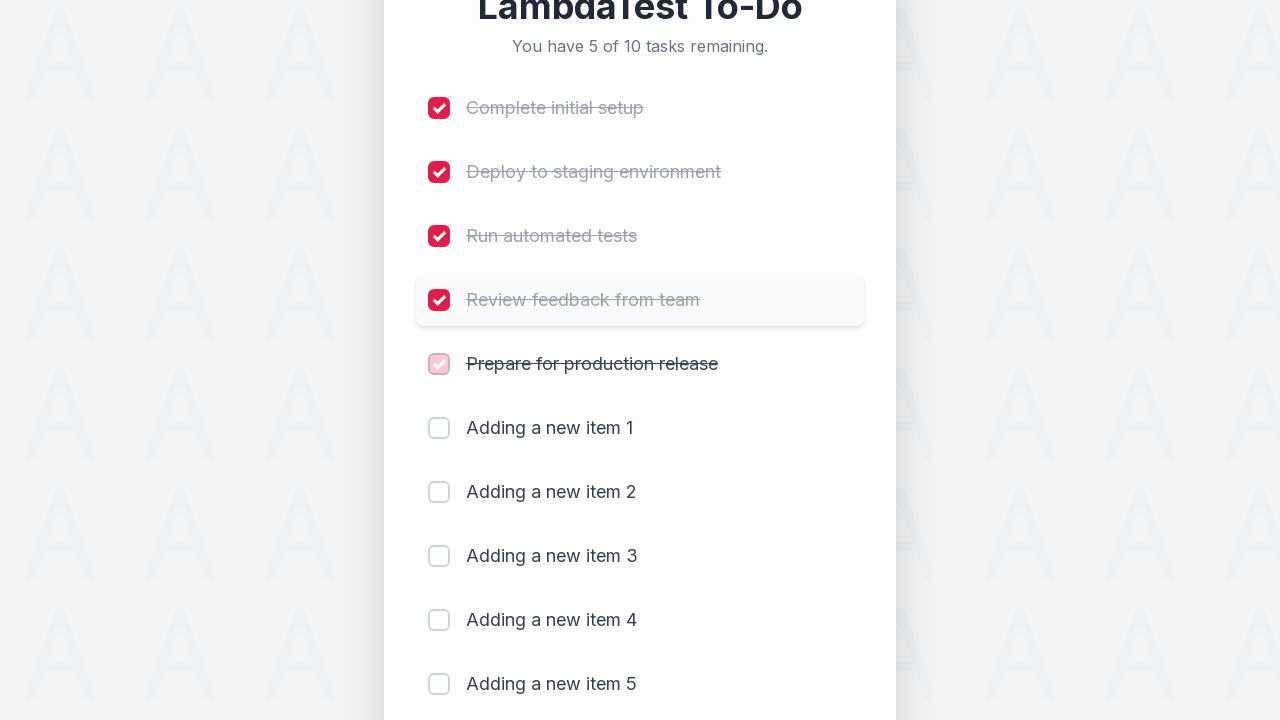

Waited 300ms for item 5 completion state to update
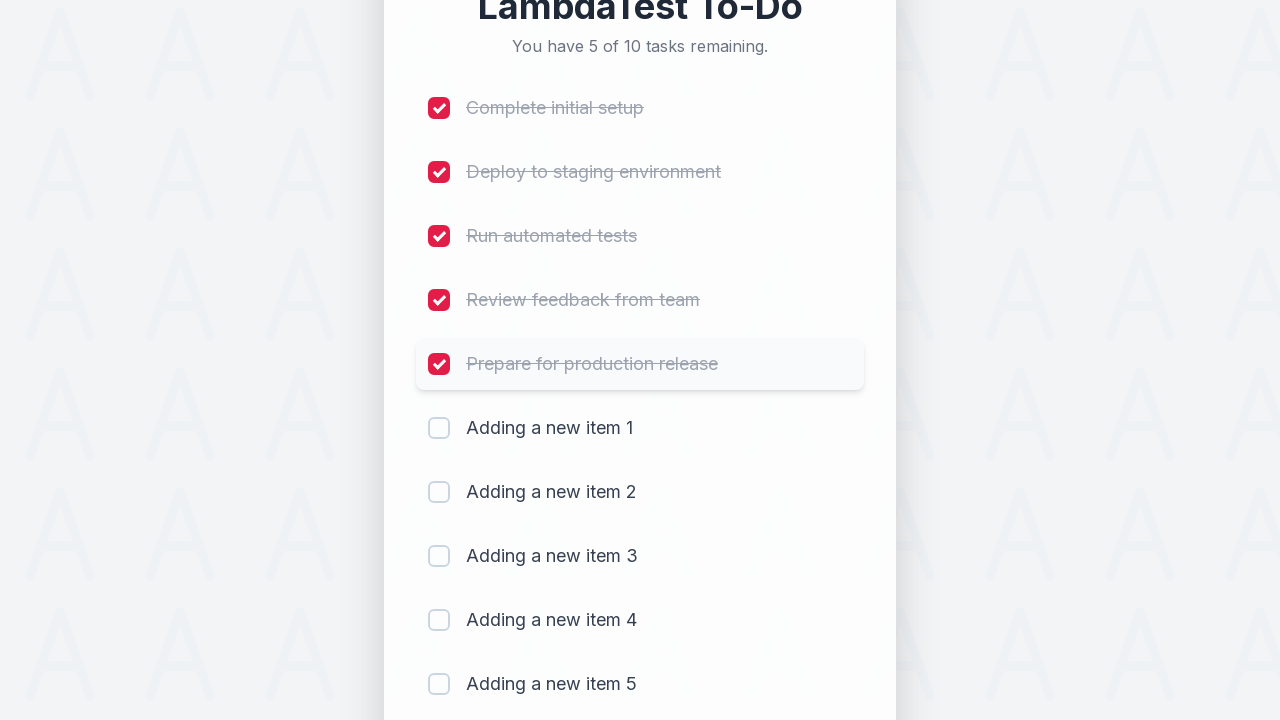

Clicked checkbox for item 6 to mark as completed at (439, 428) on (//input[@type='checkbox'])[6]
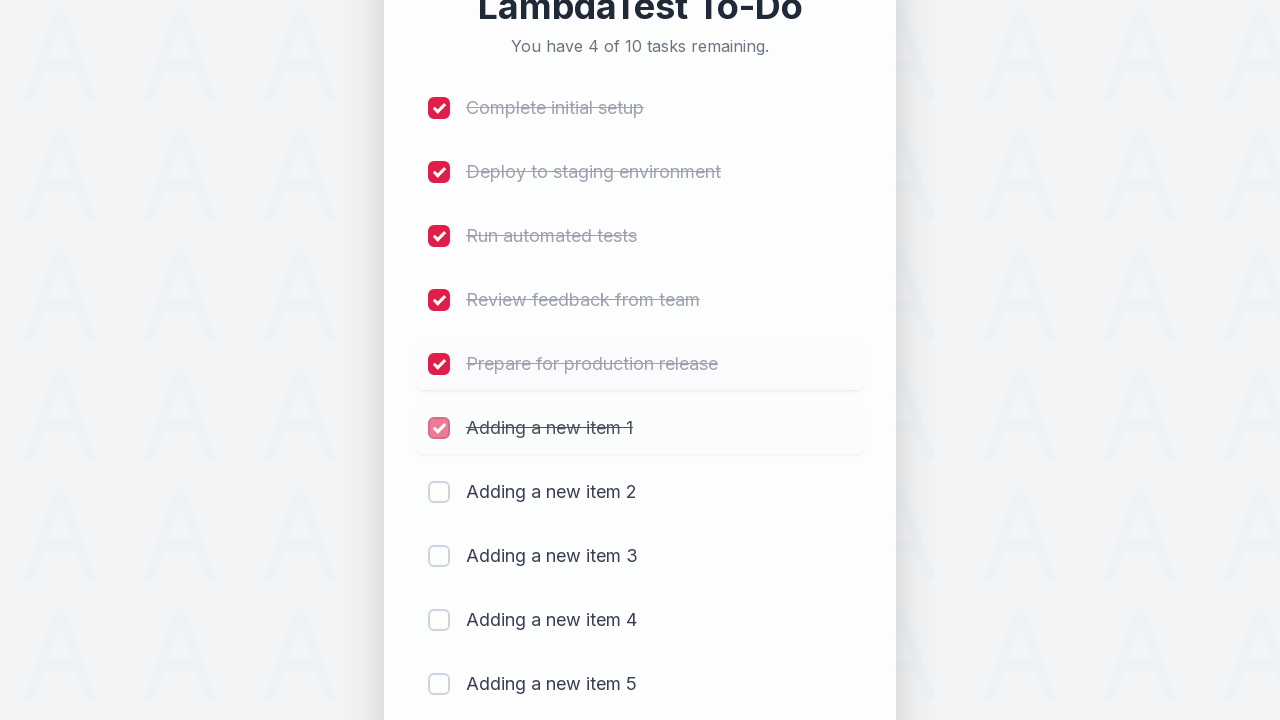

Waited 300ms for item 6 completion state to update
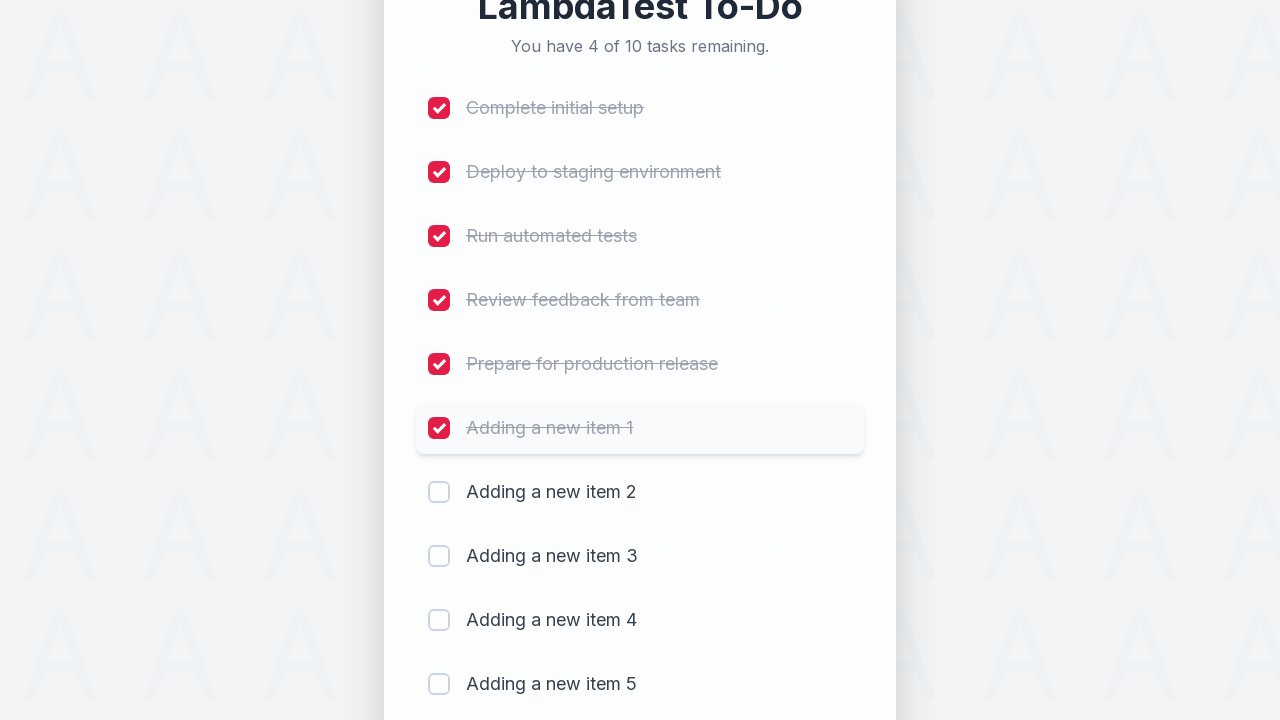

Clicked checkbox for item 7 to mark as completed at (439, 492) on (//input[@type='checkbox'])[7]
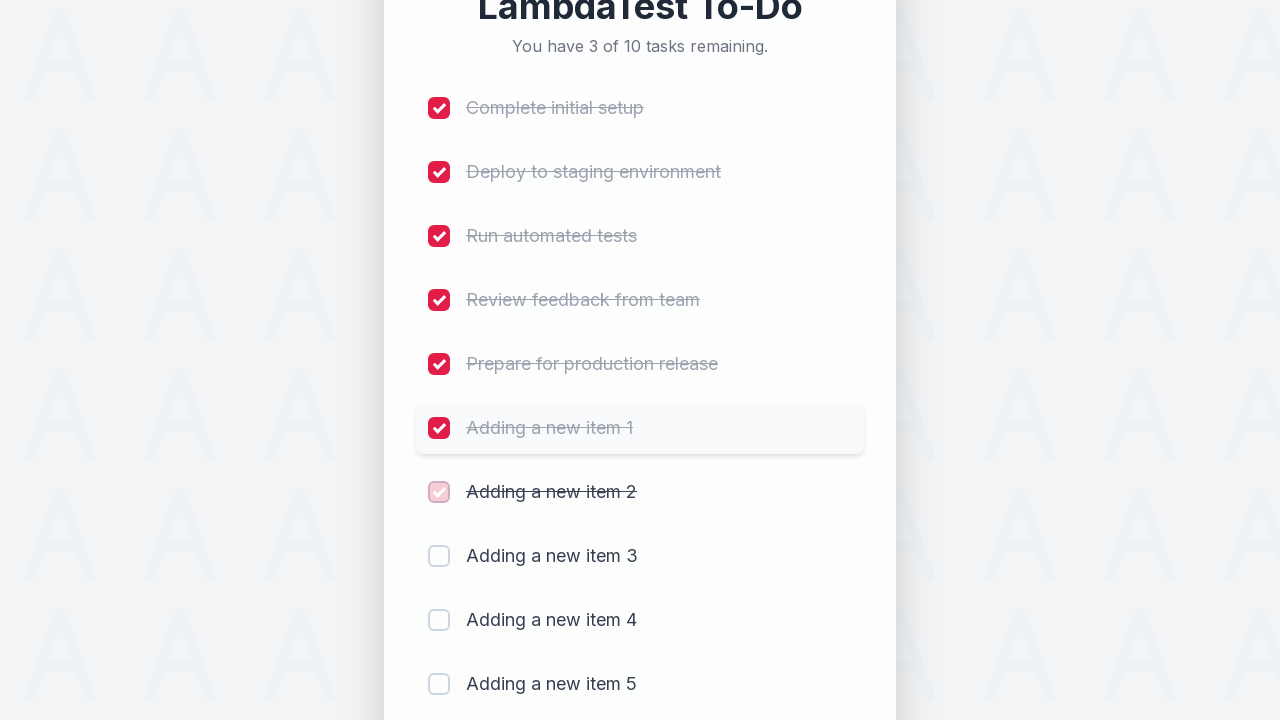

Waited 300ms for item 7 completion state to update
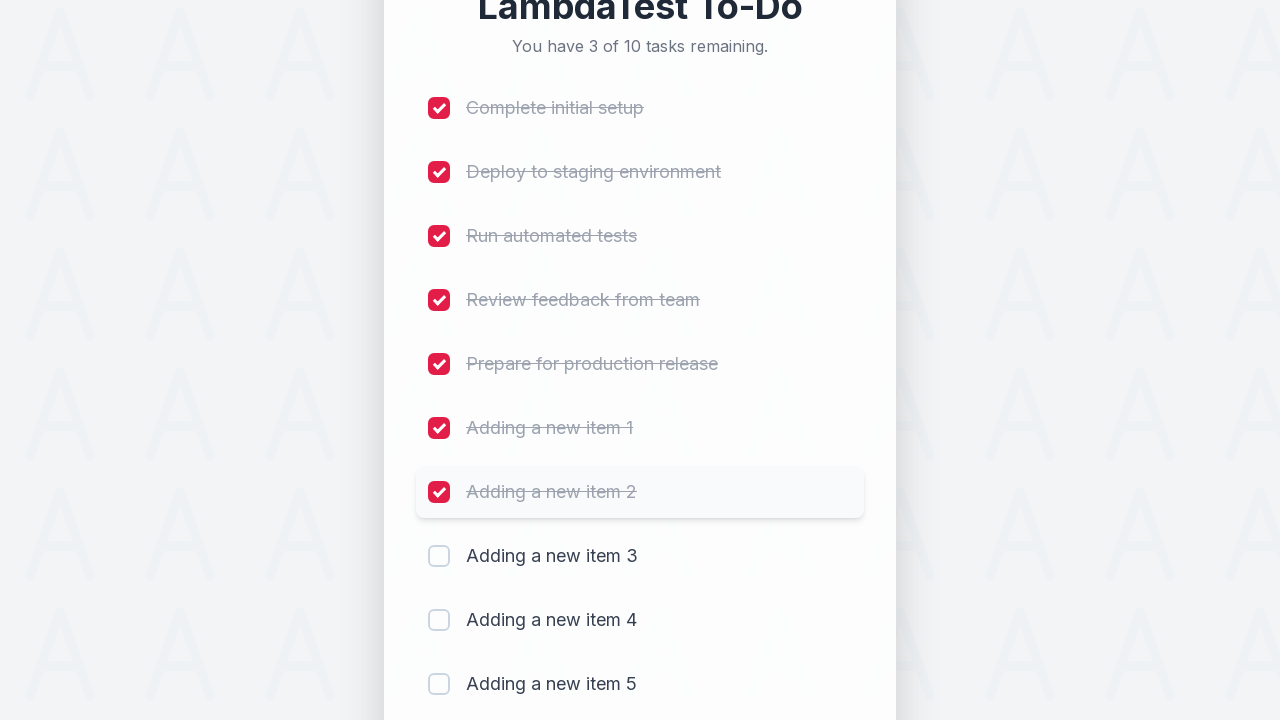

Clicked checkbox for item 8 to mark as completed at (439, 556) on (//input[@type='checkbox'])[8]
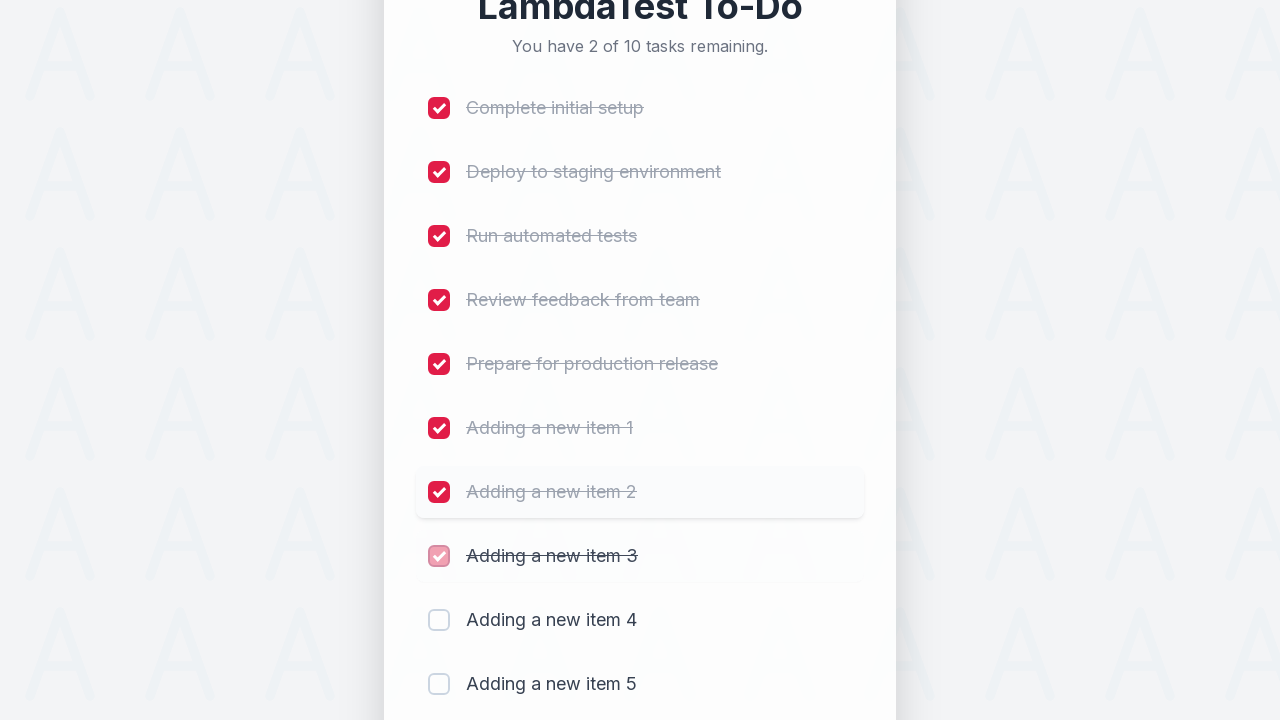

Waited 300ms for item 8 completion state to update
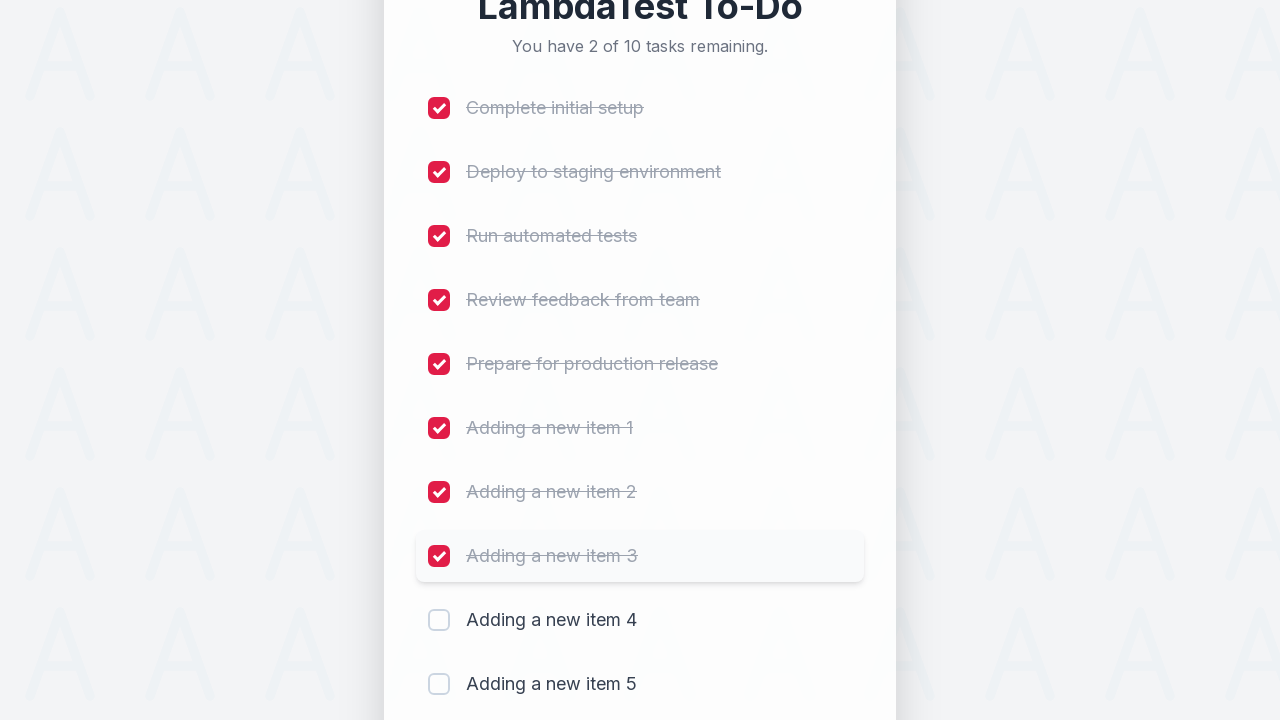

Clicked checkbox for item 9 to mark as completed at (439, 620) on (//input[@type='checkbox'])[9]
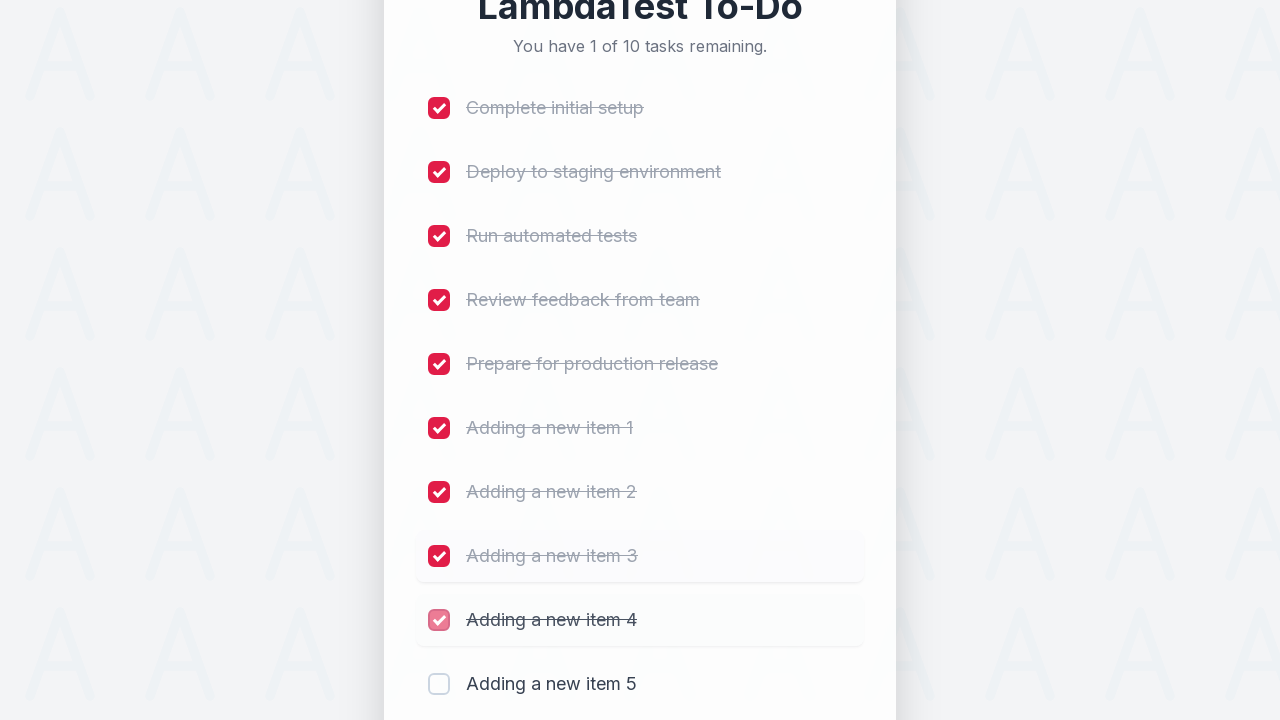

Waited 300ms for item 9 completion state to update
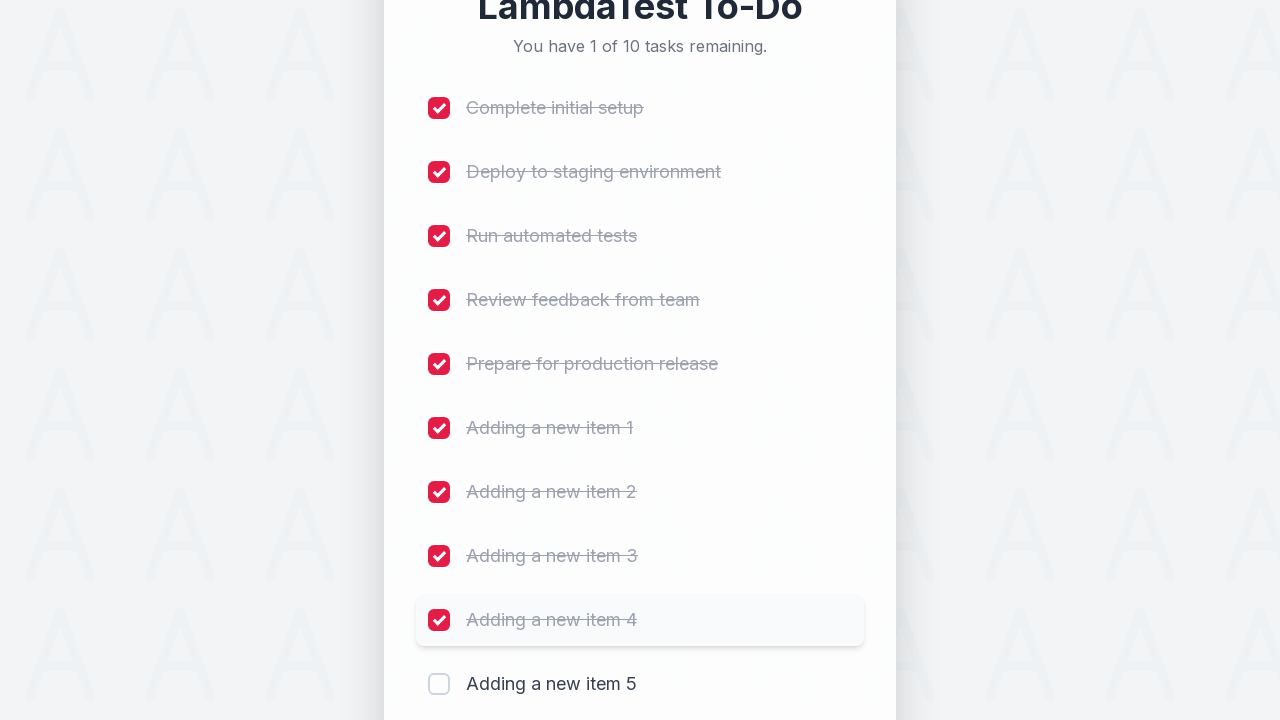

Clicked checkbox for item 10 to mark as completed at (439, 684) on (//input[@type='checkbox'])[10]
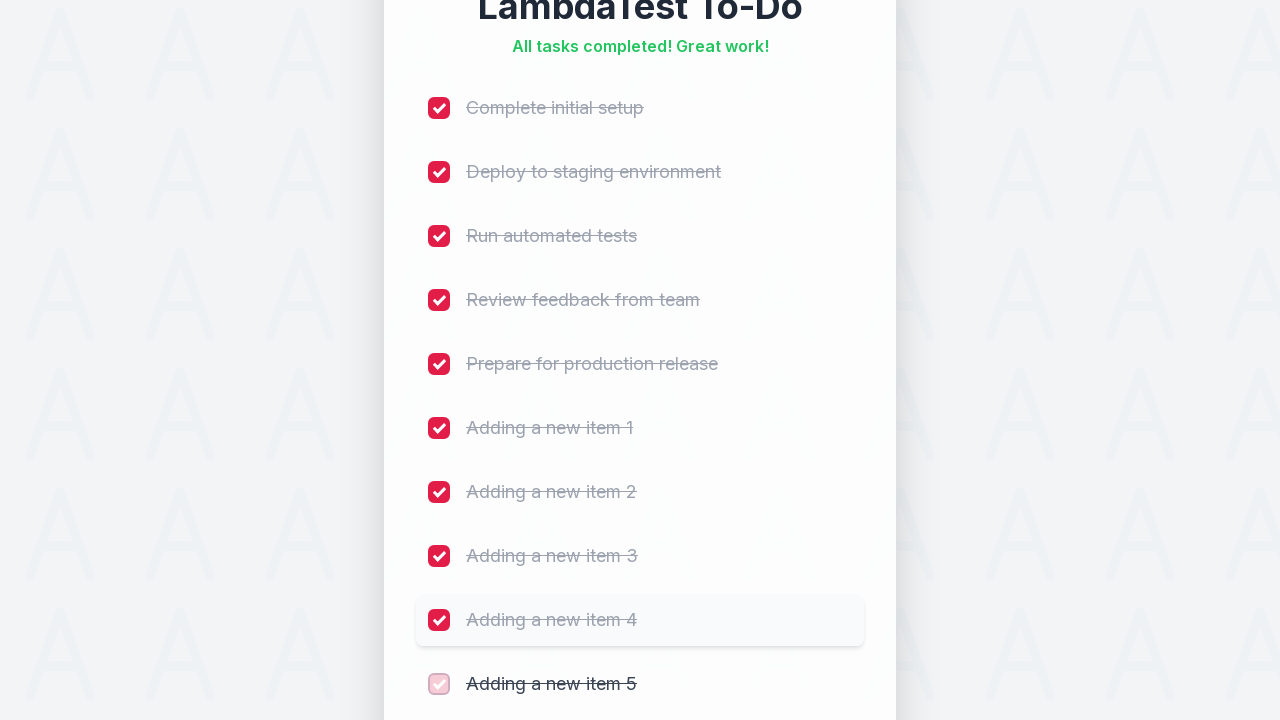

Waited 300ms for item 10 completion state to update
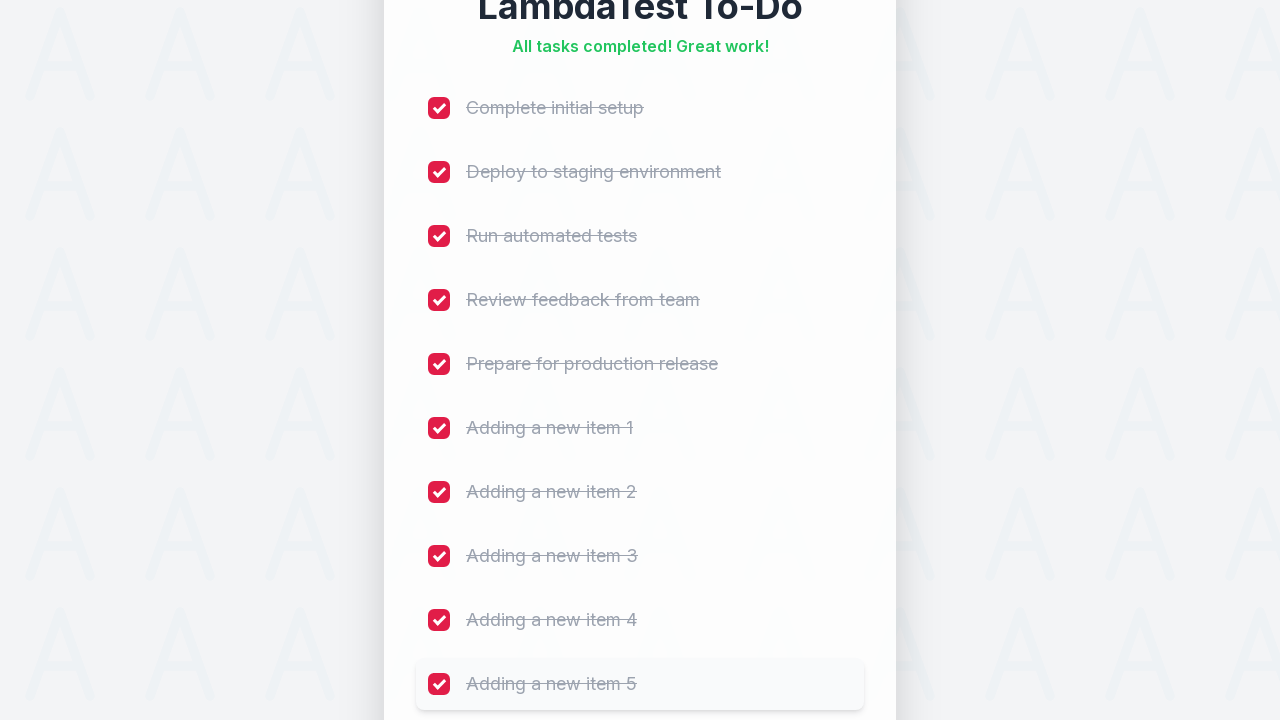

Waited for final UI state to stabilize
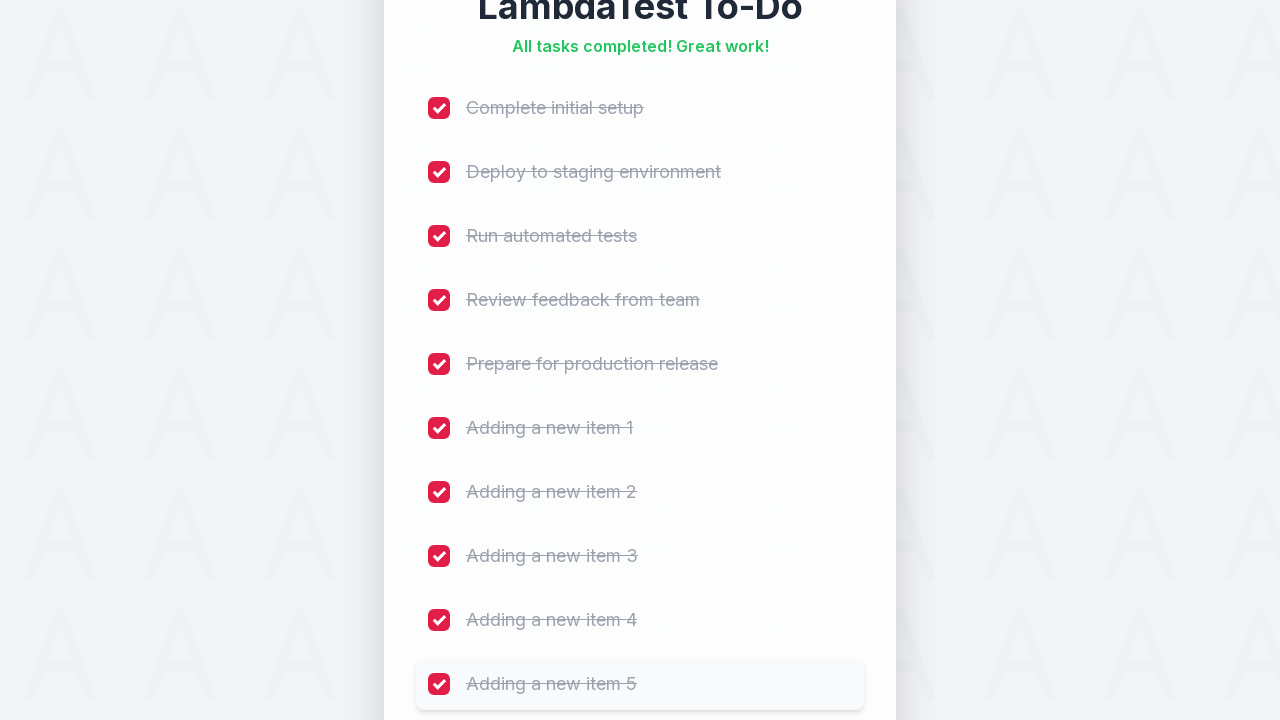

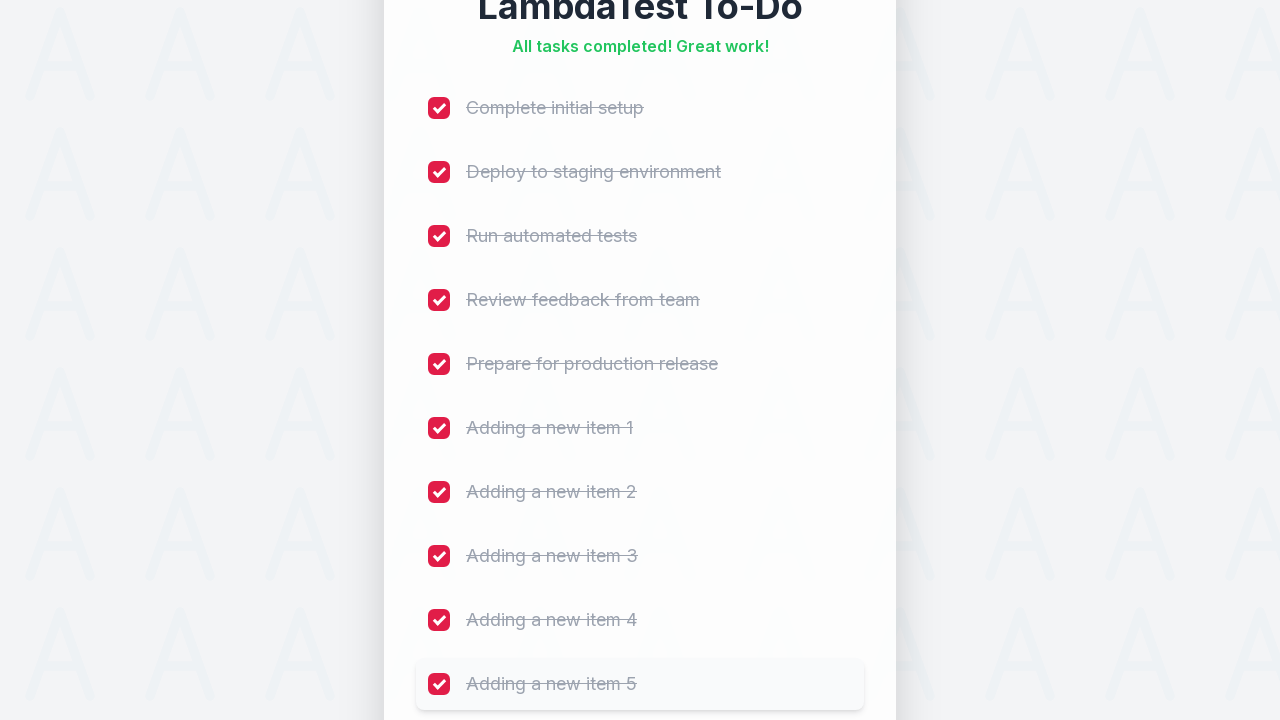